Tests various UI elements on a practice page including radio buttons, autocomplete input, dropdown selection, checkboxes, opening new windows/tabs, alert handling, table scrolling, and mouse hover interactions.

Starting URL: http://www.qaclickacademy.com/practice.php

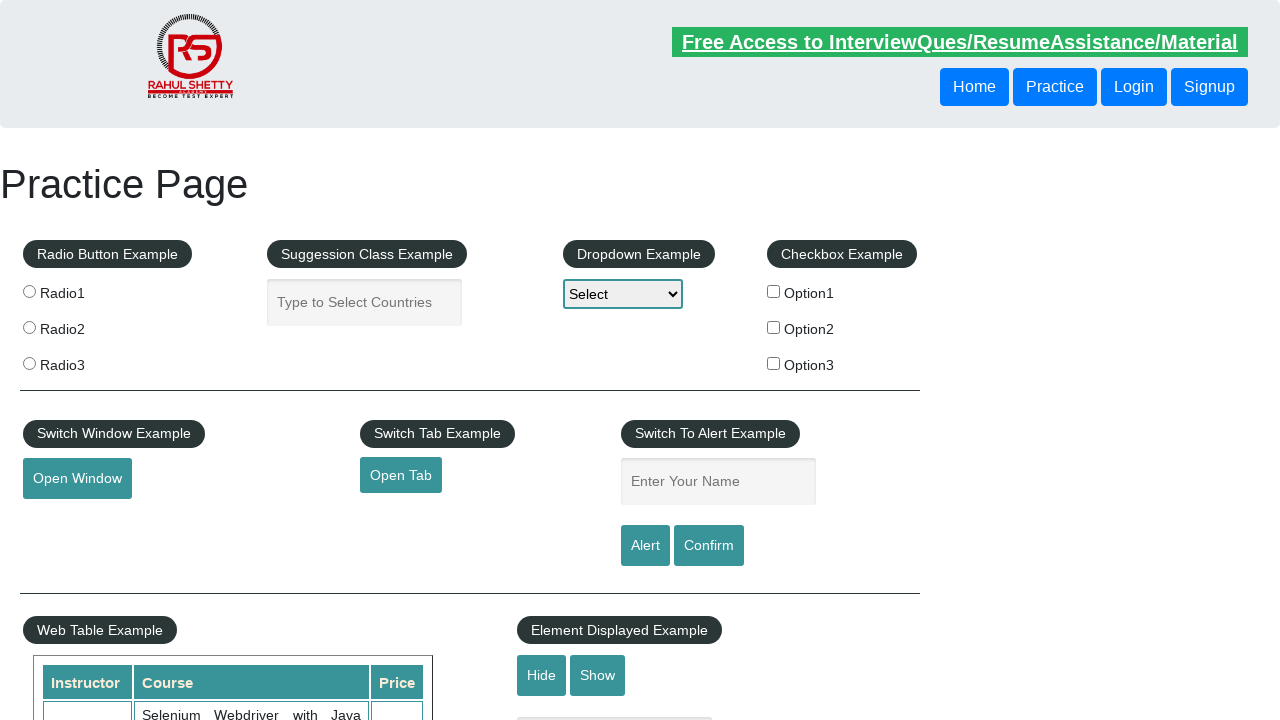

Clicked radio button 1 at (29, 291) on input[value='radio1']
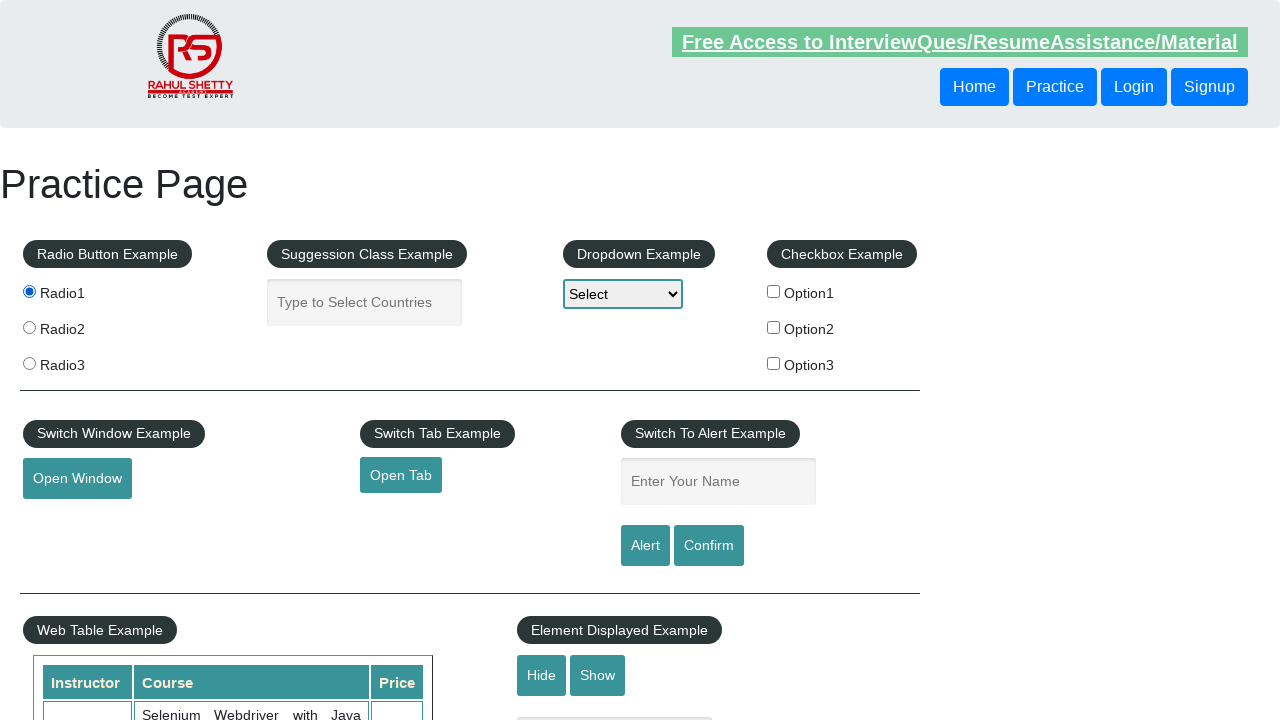

Verified radio button 1 is checked
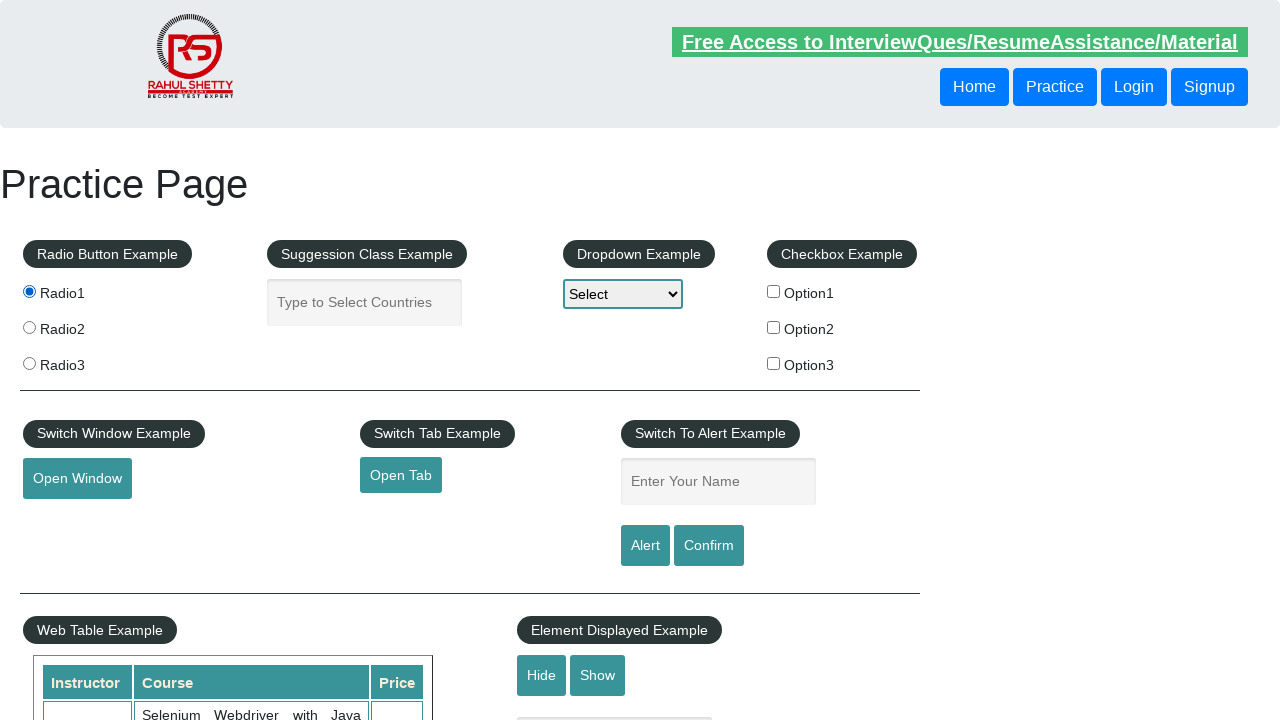

Clicked radio button 2 at (29, 327) on input[value='radio2']
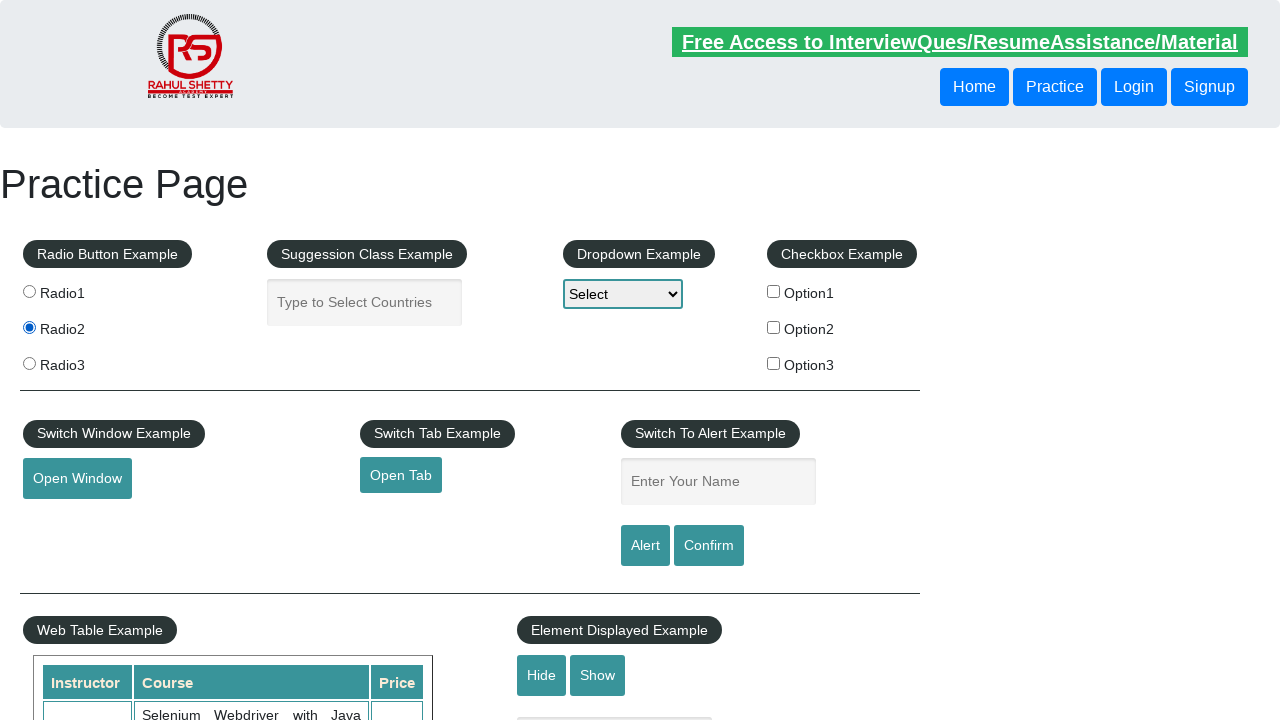

Verified radio button 2 is checked
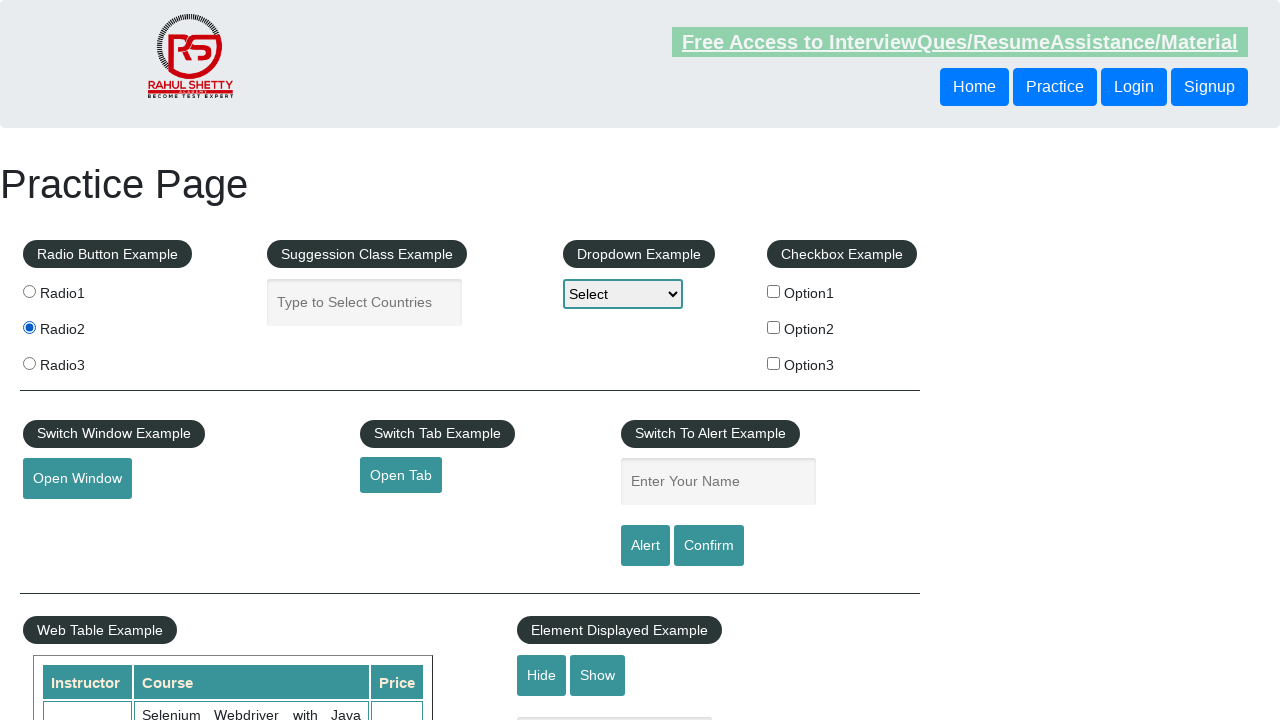

Clicked radio button 3 at (29, 363) on input[value='radio3']
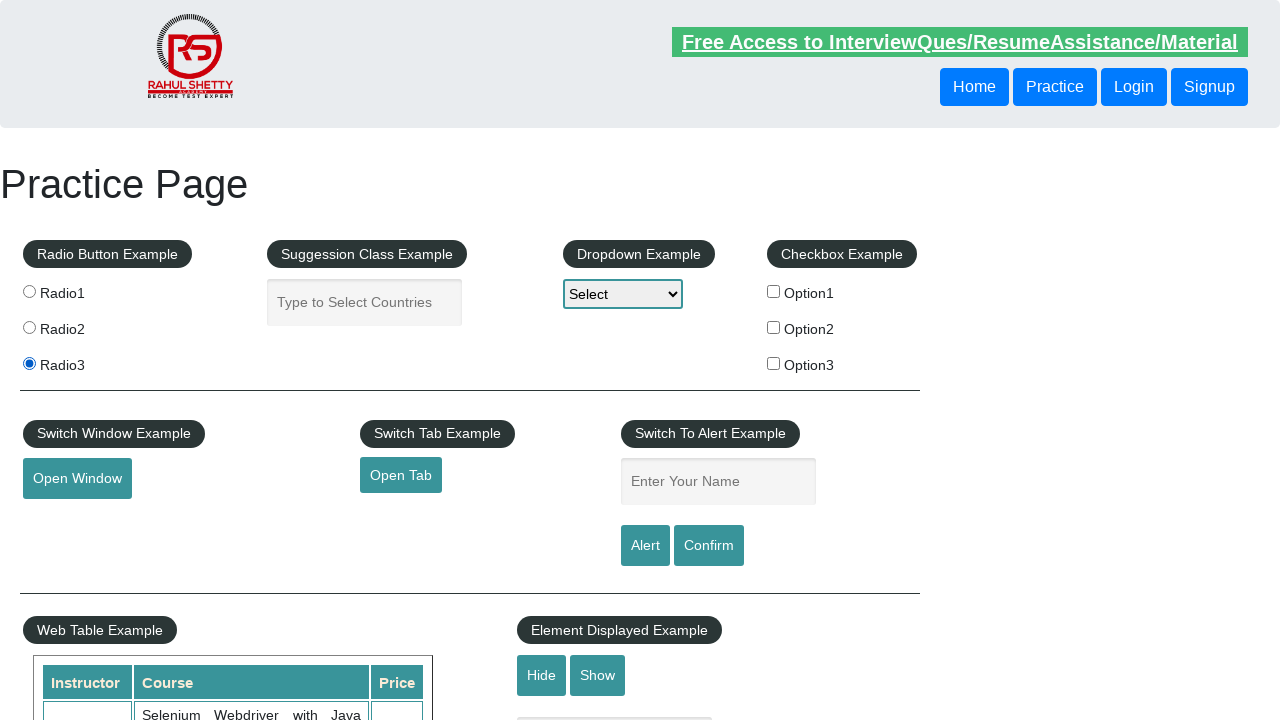

Verified radio button 3 is checked
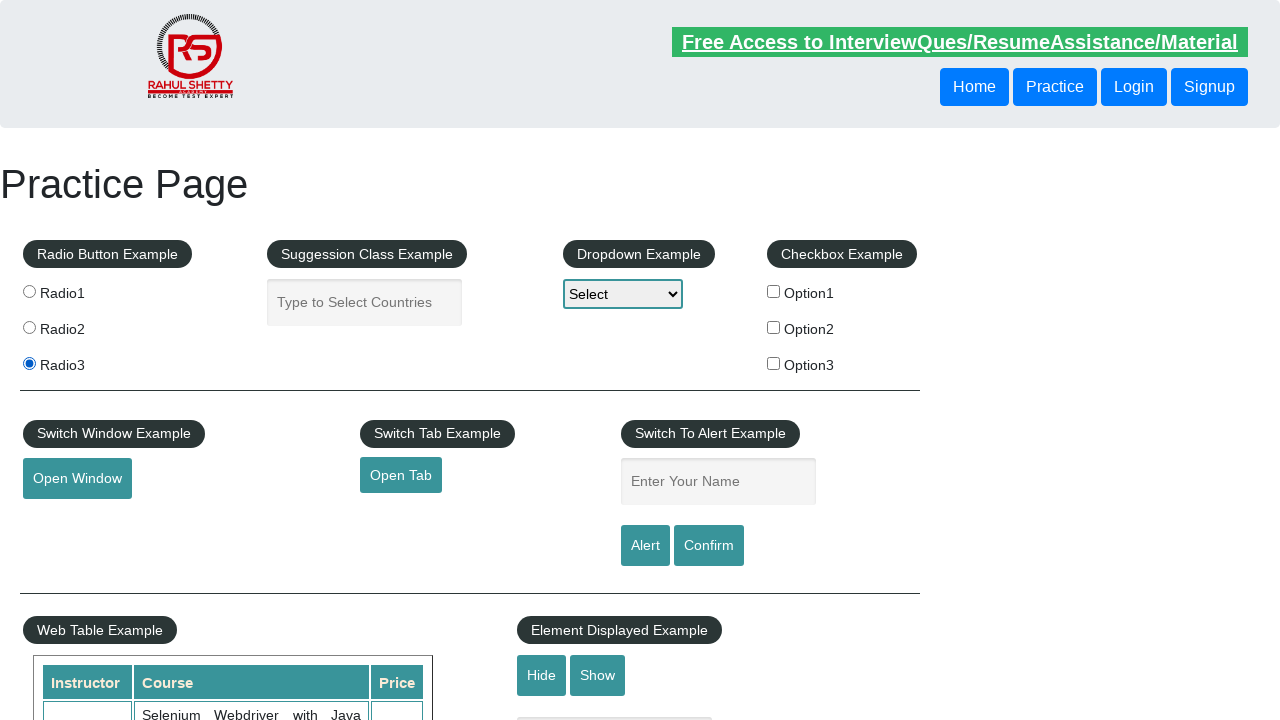

Filled autocomplete field with 'United States' on #autocomplete
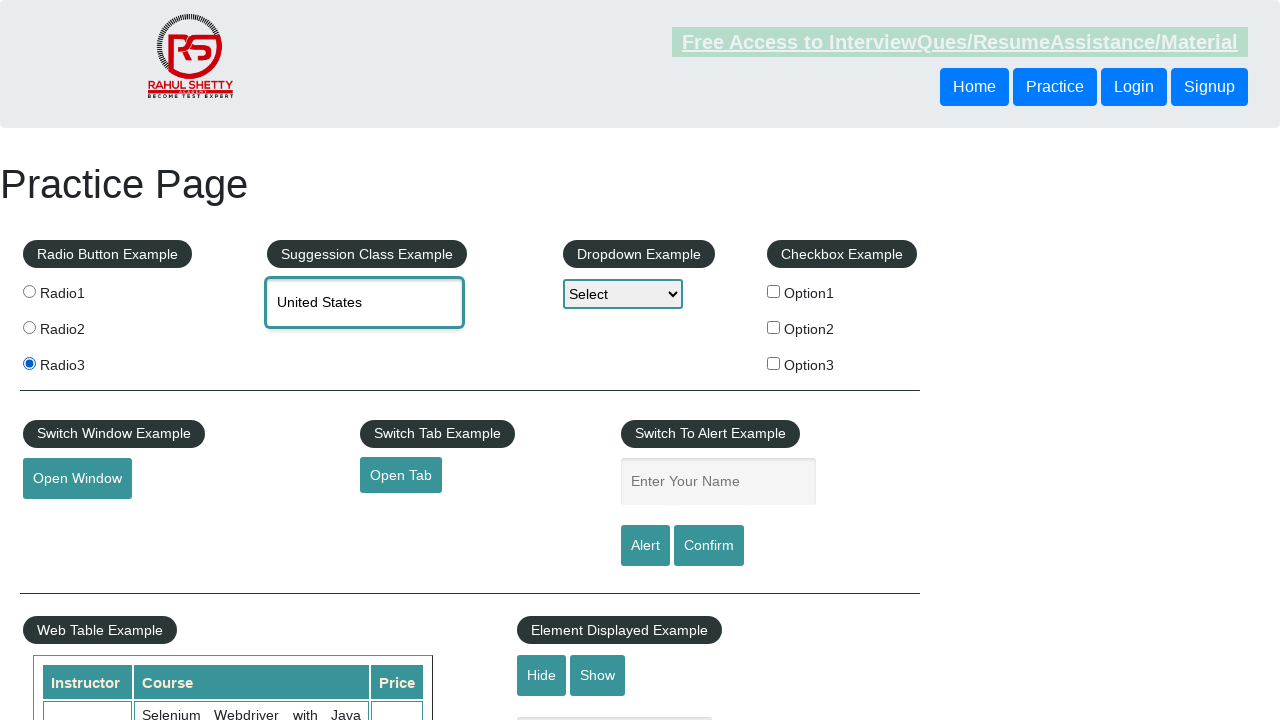

Autocomplete dropdown menu appeared
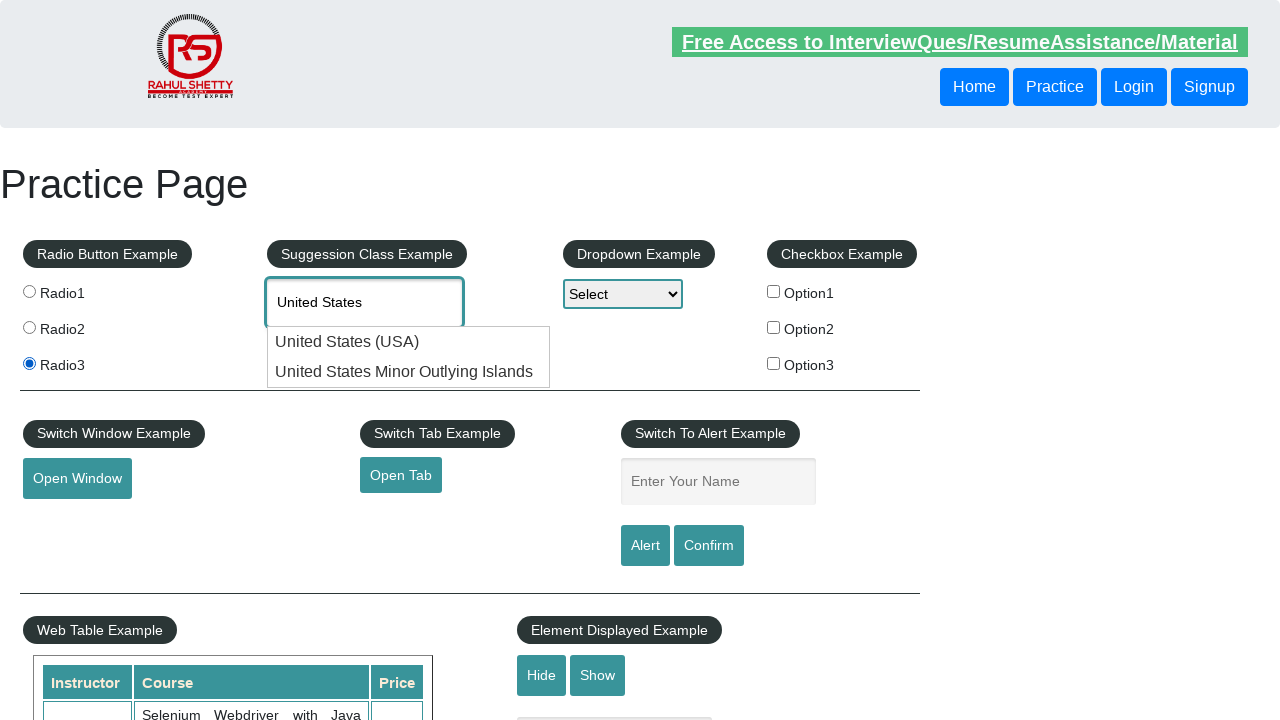

Selected 'United States Minor Outlying Islands' from autocomplete menu at (409, 372) on li.ui-menu-item:has-text('United States Minor Outlying Islands')
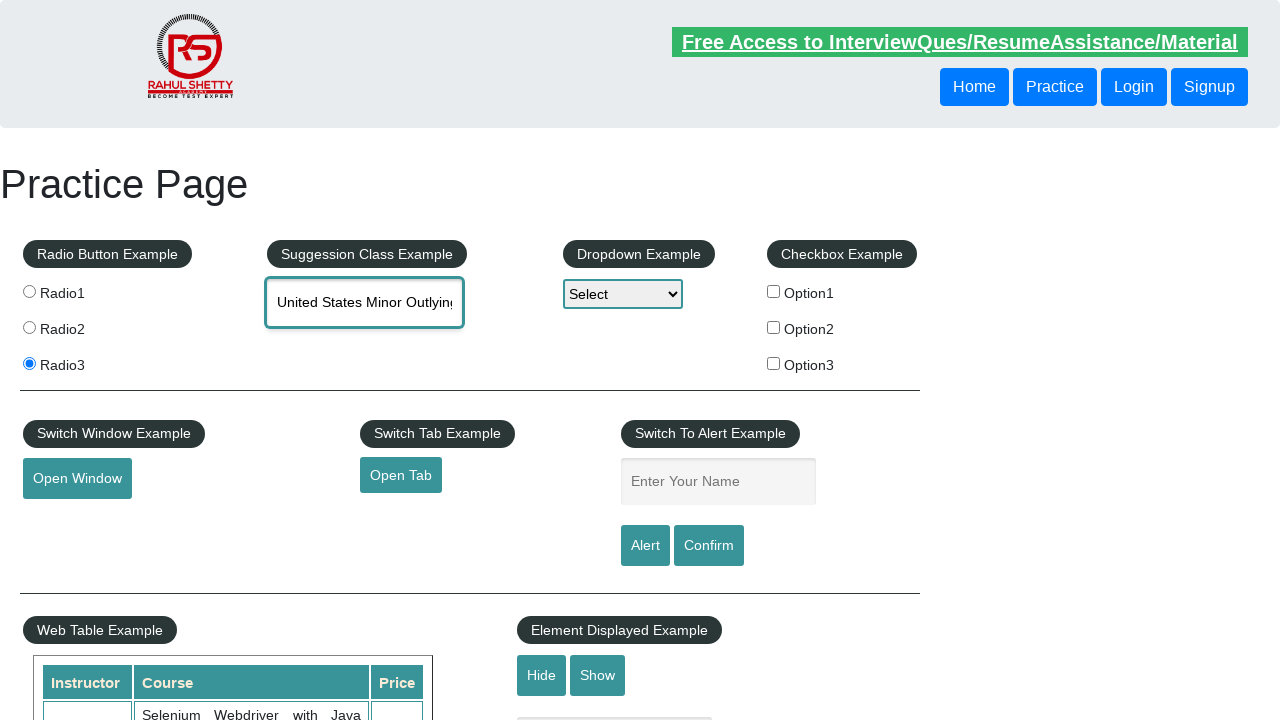

Clicked dropdown menu at (623, 294) on #dropdown-class-example
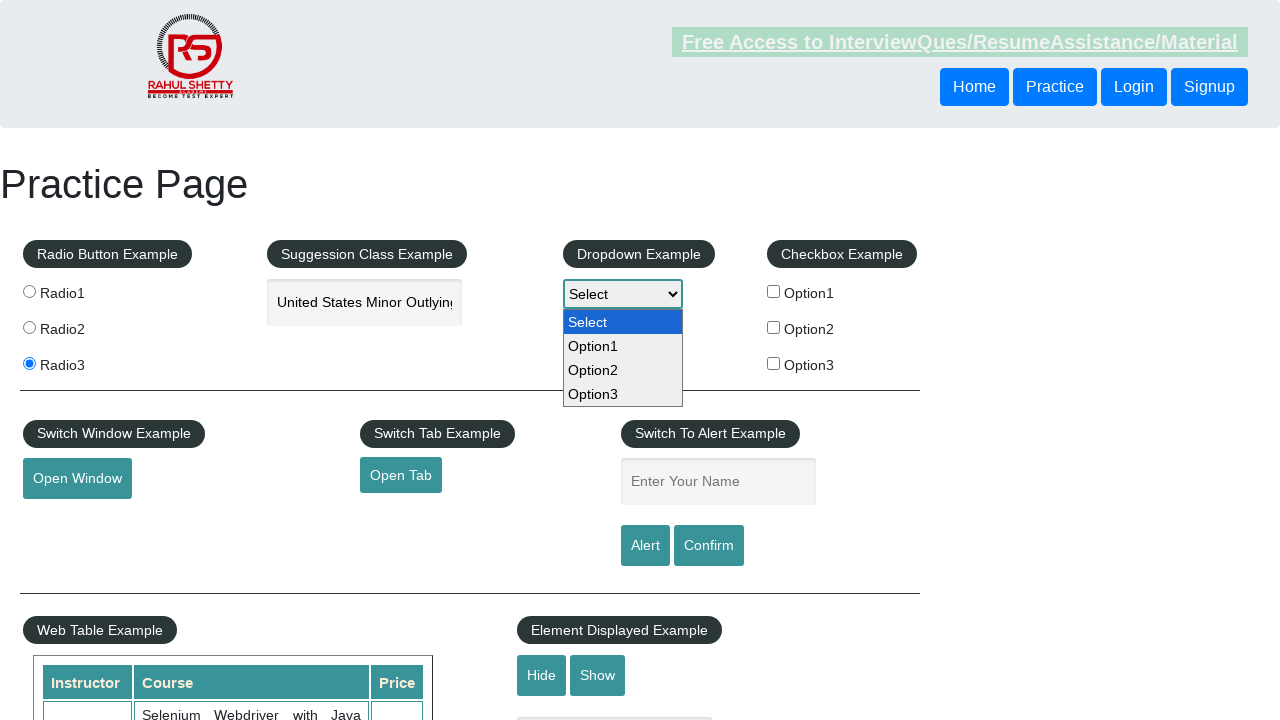

Selected option1 from dropdown on #dropdown-class-example
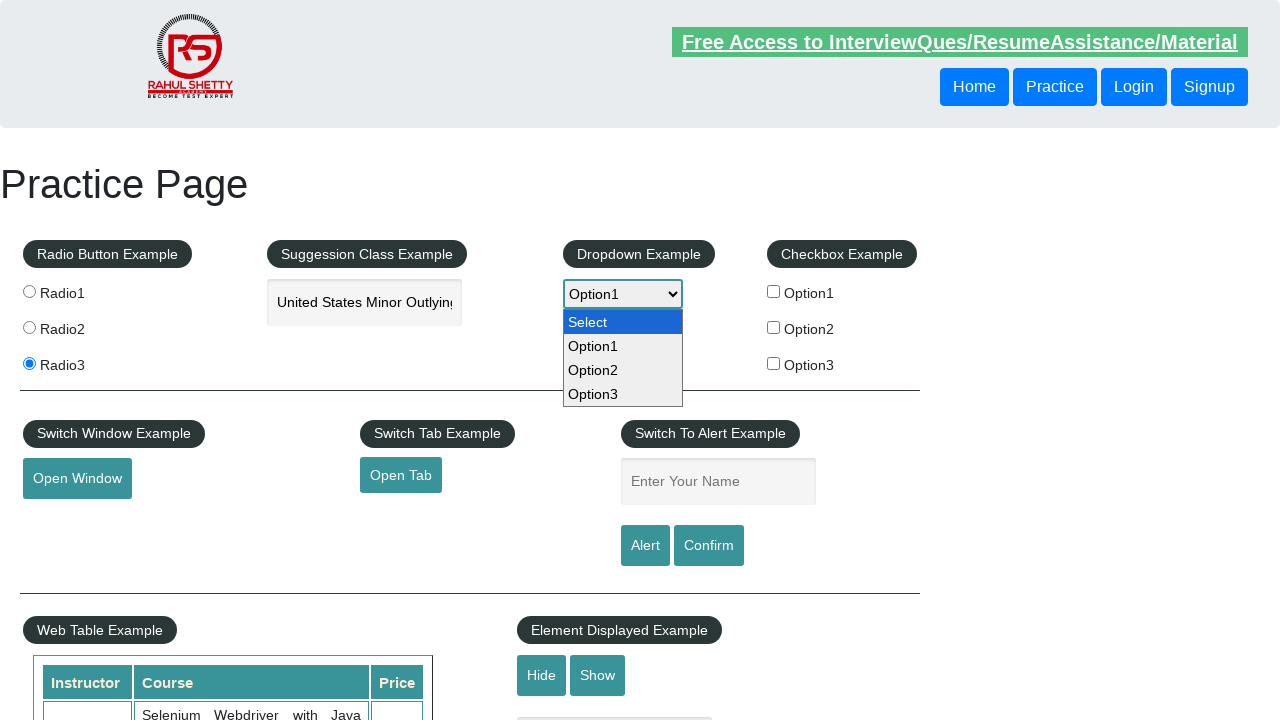

Selected option2 from dropdown on #dropdown-class-example
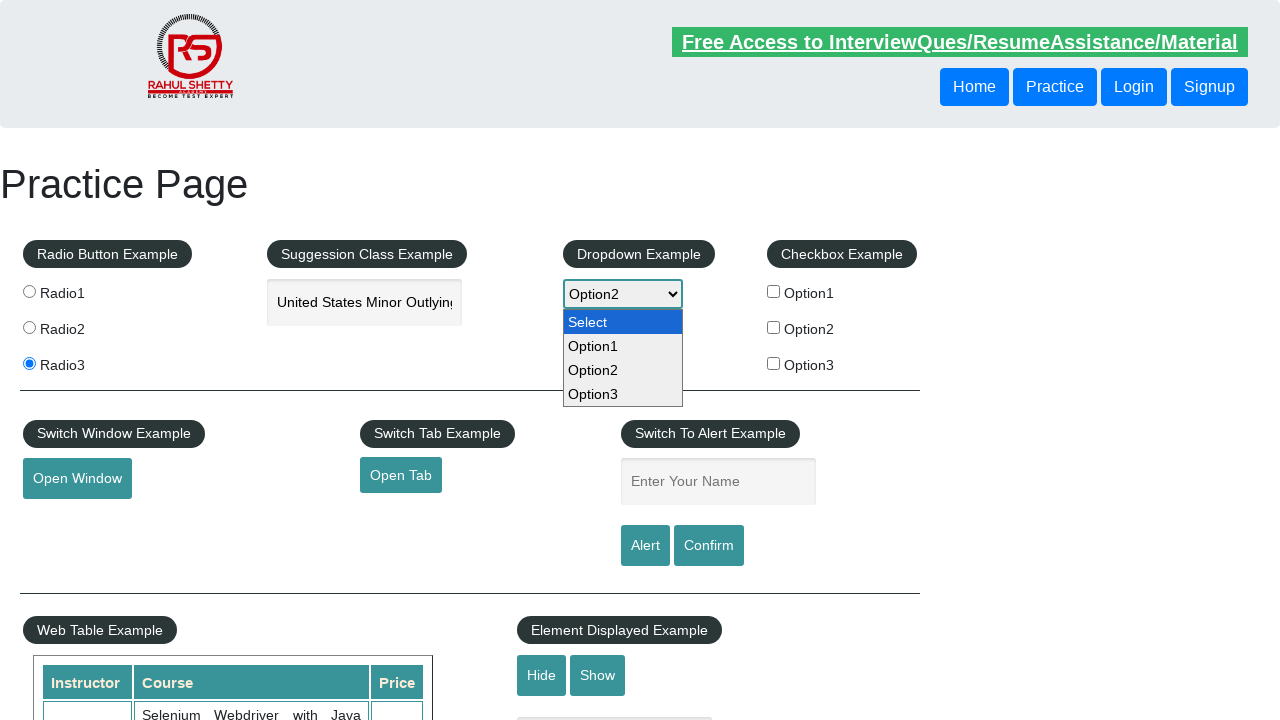

Selected option3 from dropdown on #dropdown-class-example
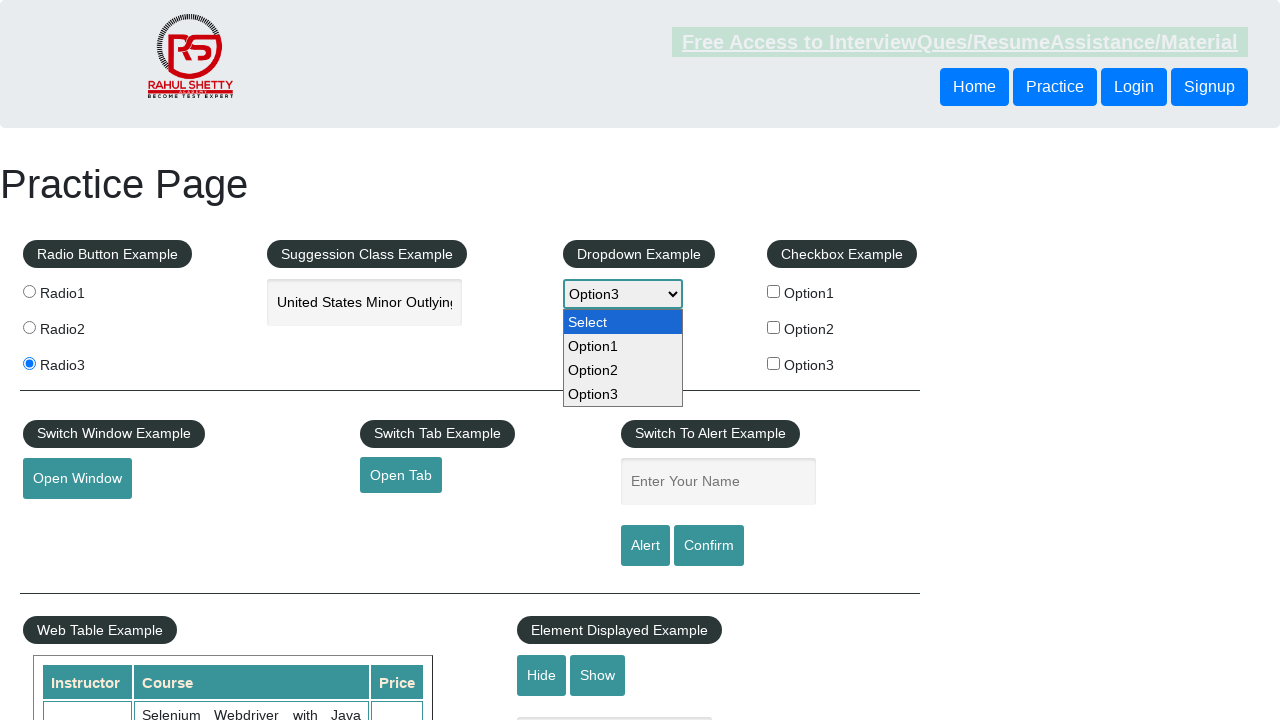

Clicked checkbox option 1 at (774, 291) on #checkBoxOption1
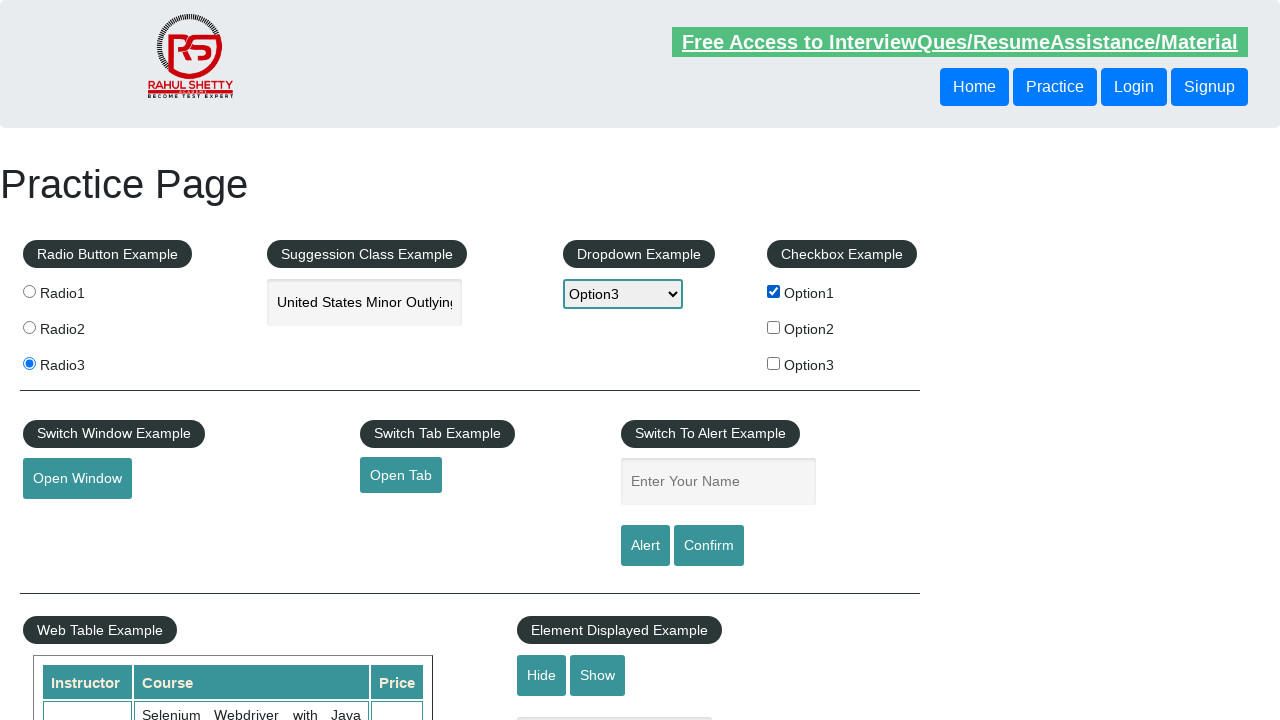

Clicked checkbox option 1 again to deselect at (774, 291) on #checkBoxOption1
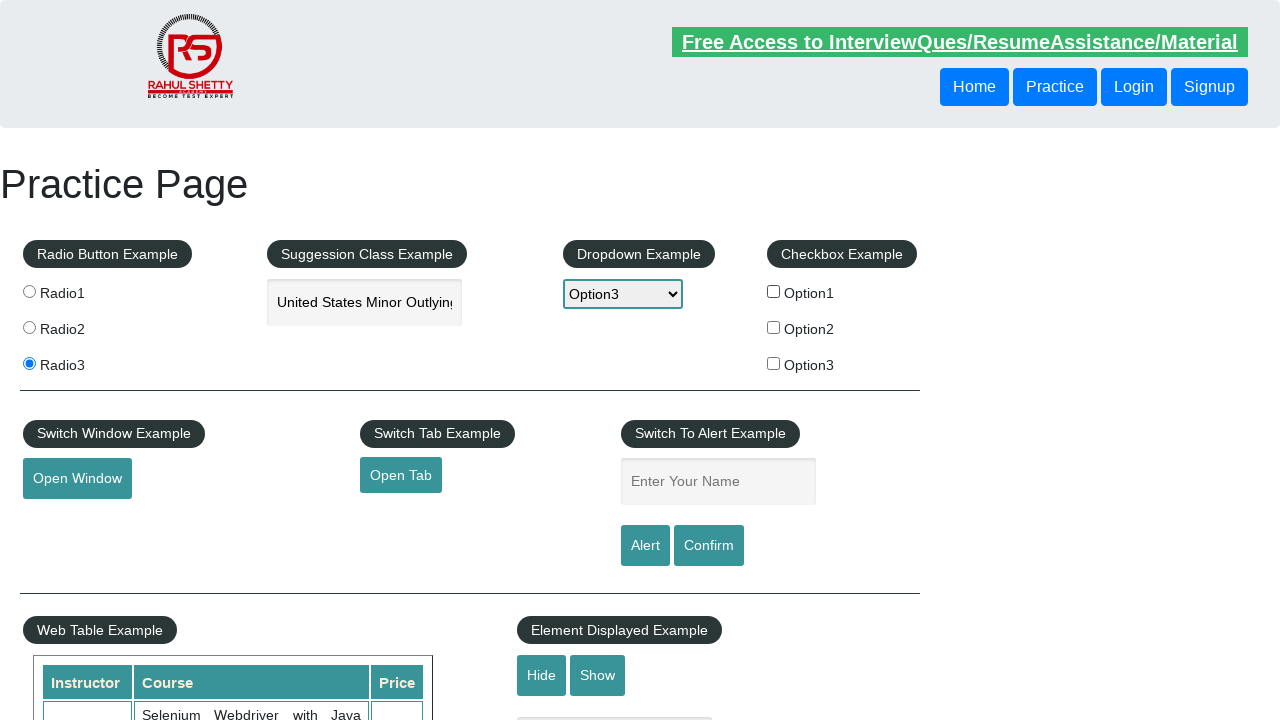

Clicked checkbox option 2 at (774, 327) on #checkBoxOption2
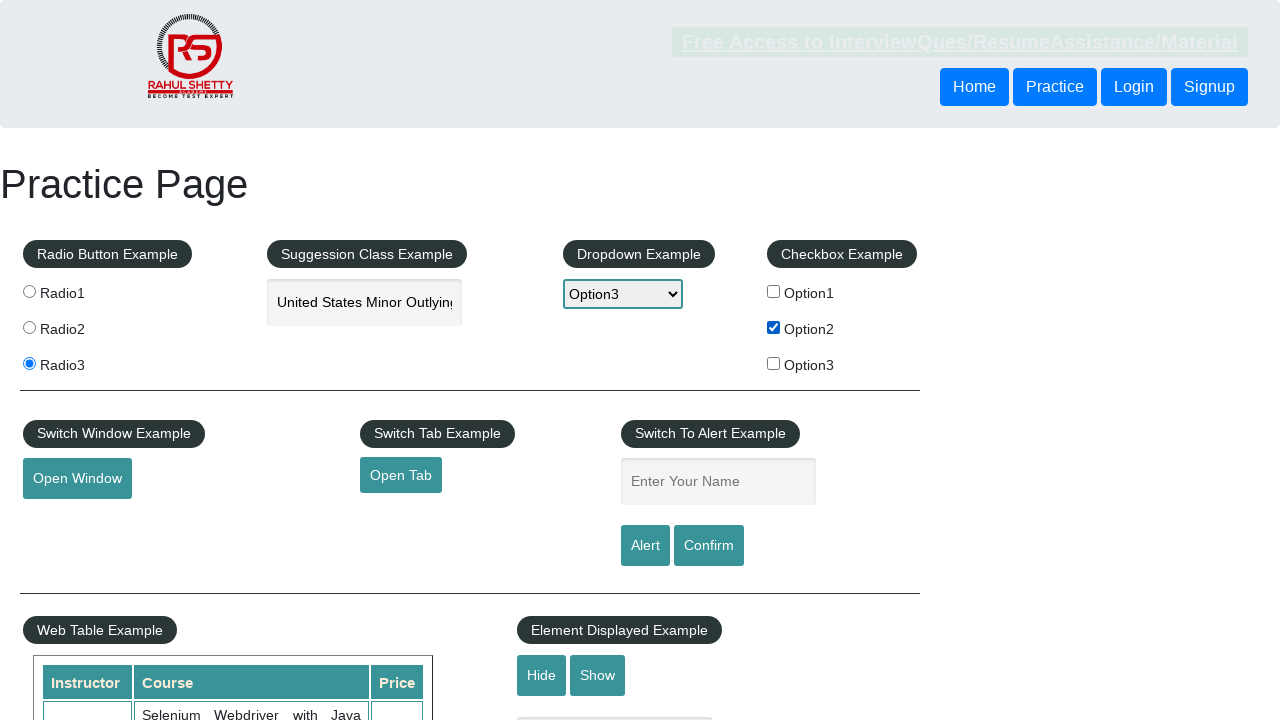

Clicked checkbox option 2 again to deselect at (774, 327) on #checkBoxOption2
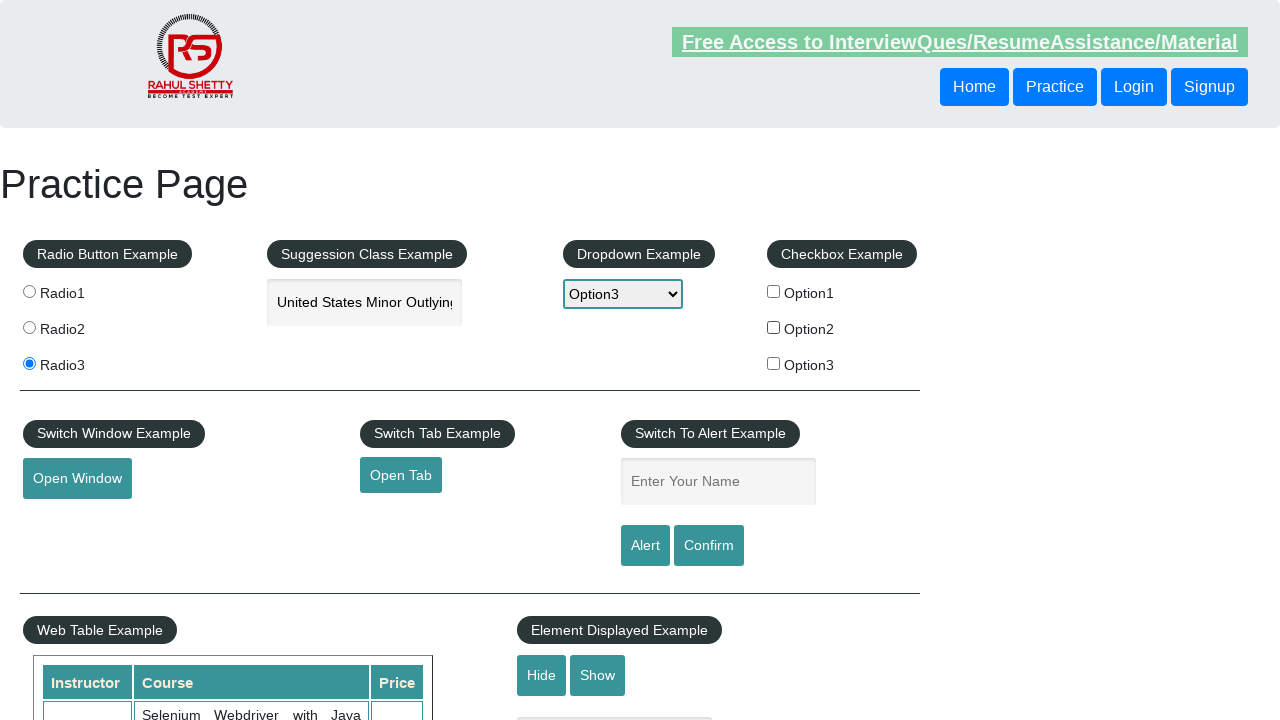

Clicked checkbox option 3 at (774, 363) on #checkBoxOption3
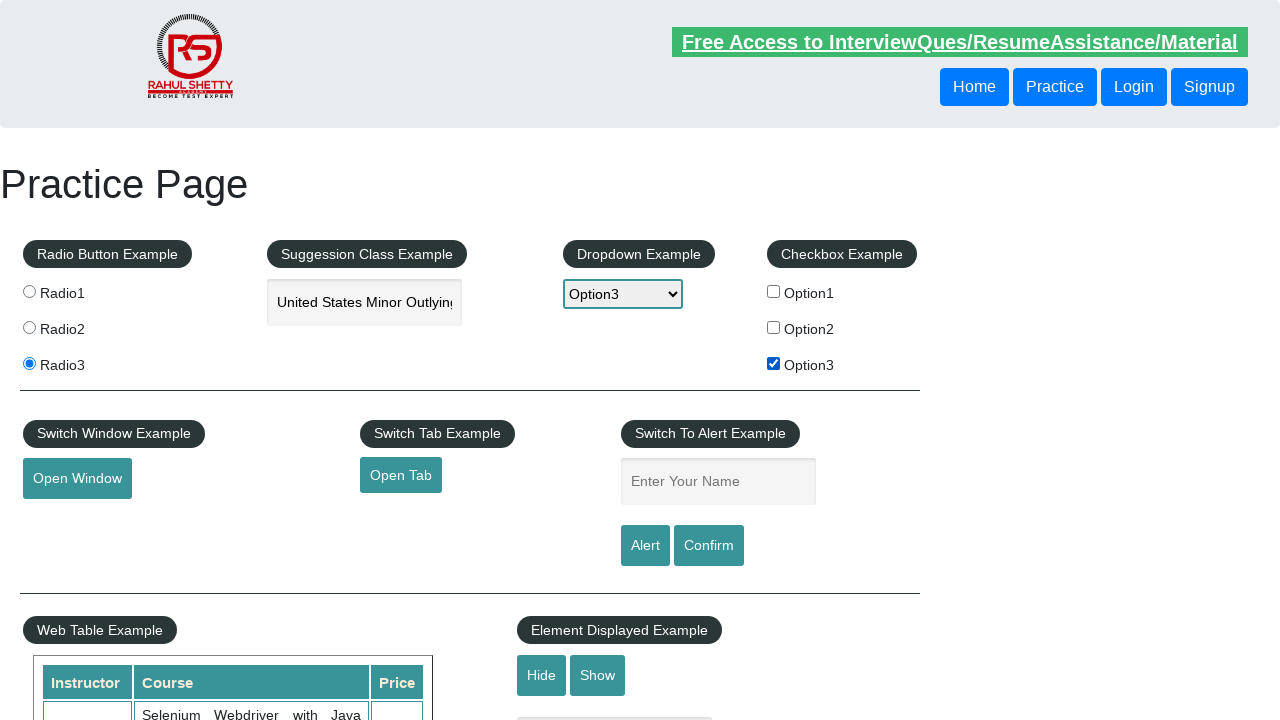

Clicked checkbox option 3 again to deselect at (774, 363) on #checkBoxOption3
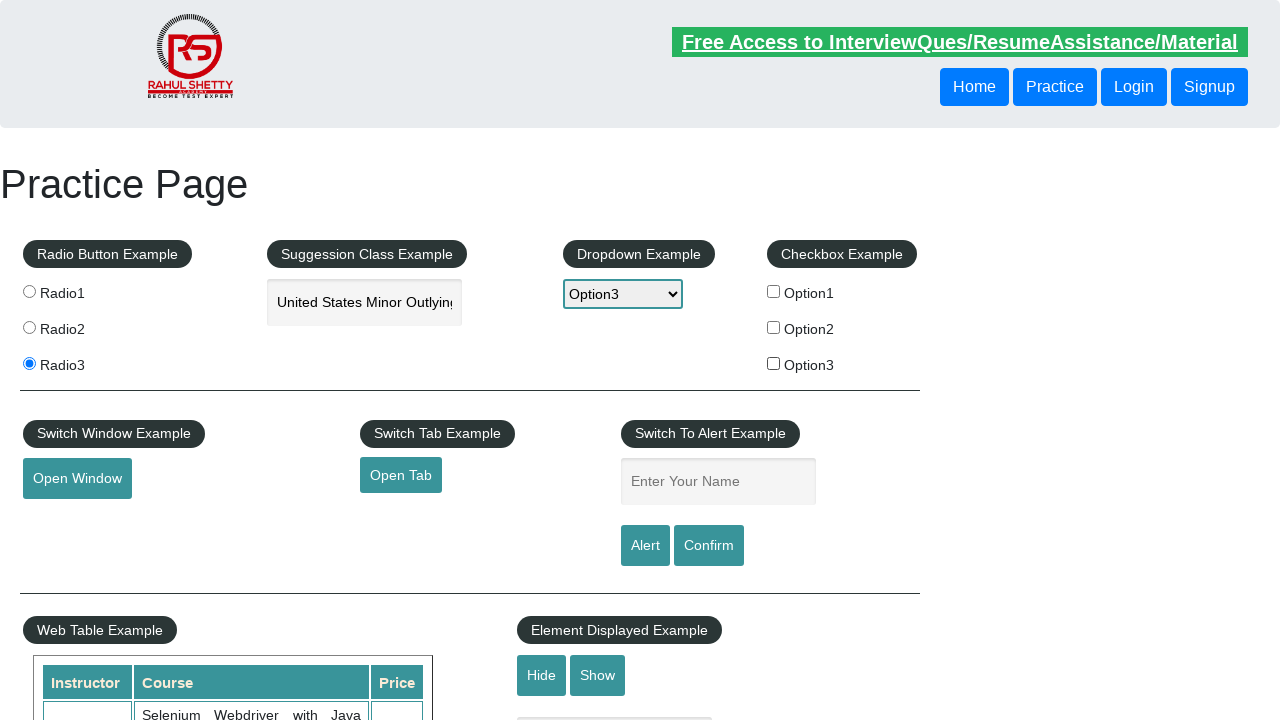

Selected checkbox option 1 at (774, 291) on #checkBoxOption1
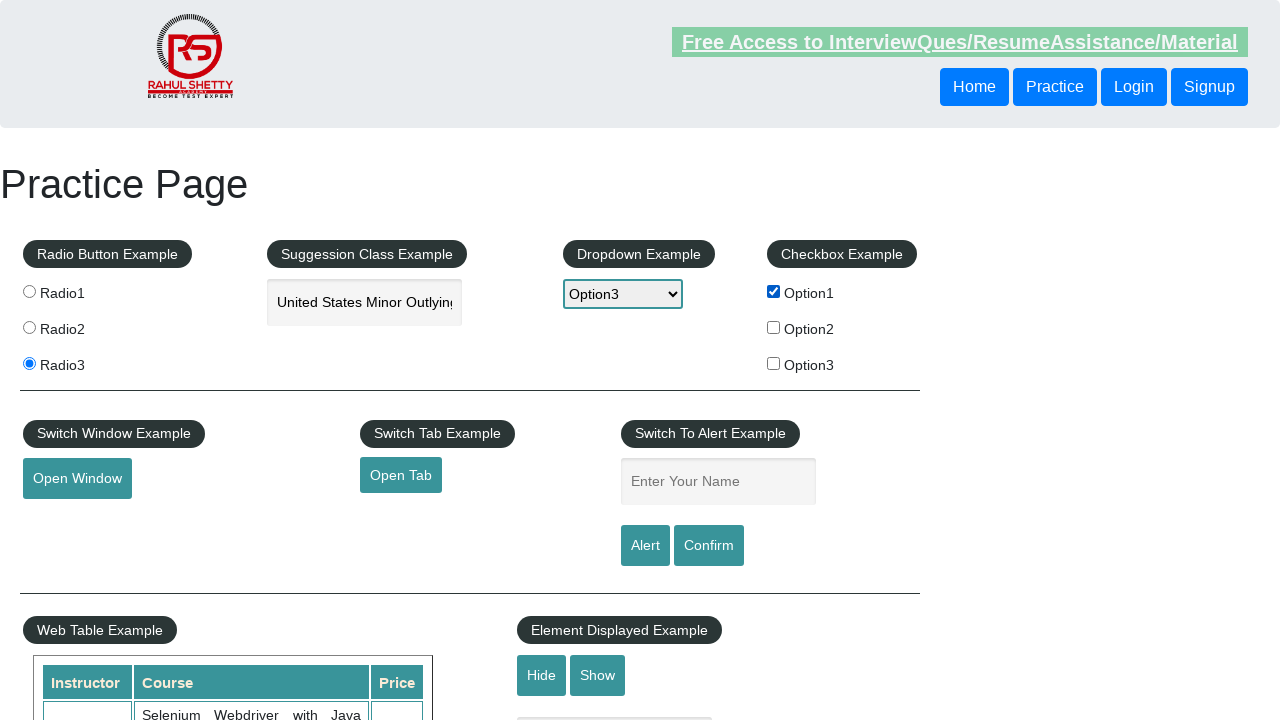

Verified checkbox option 1 is checked
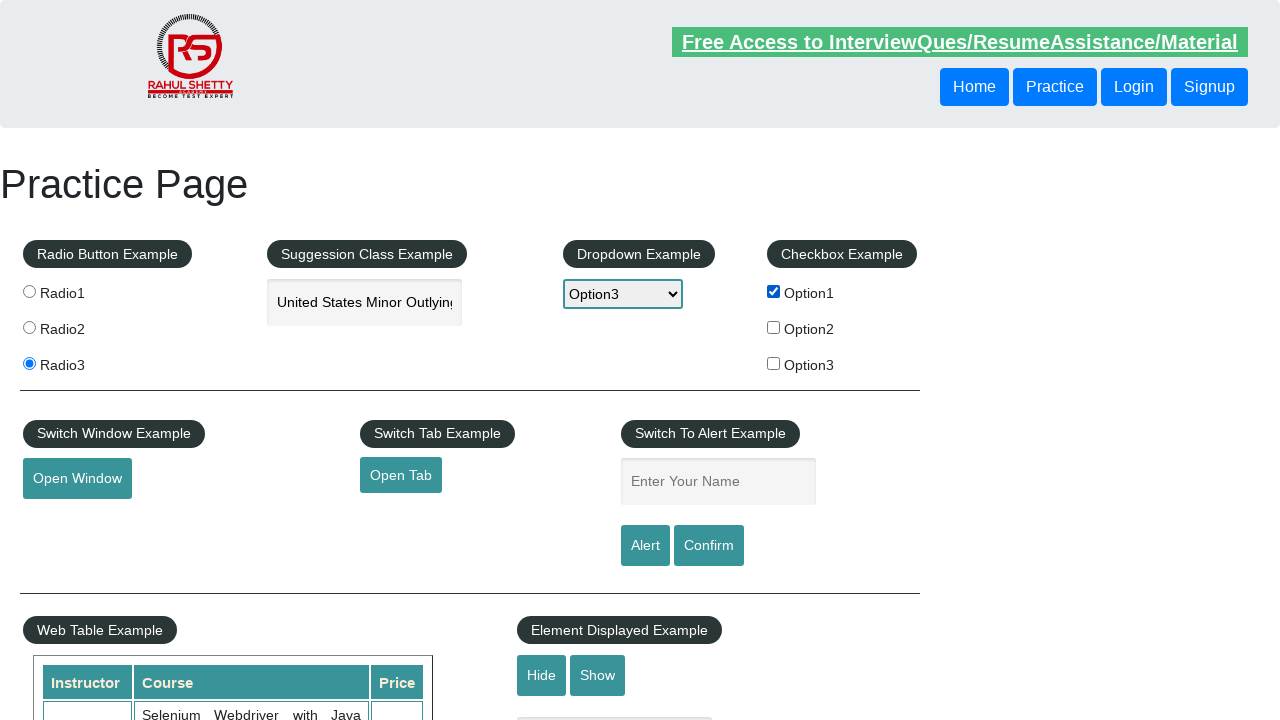

Selected checkbox option 2 at (774, 327) on #checkBoxOption2
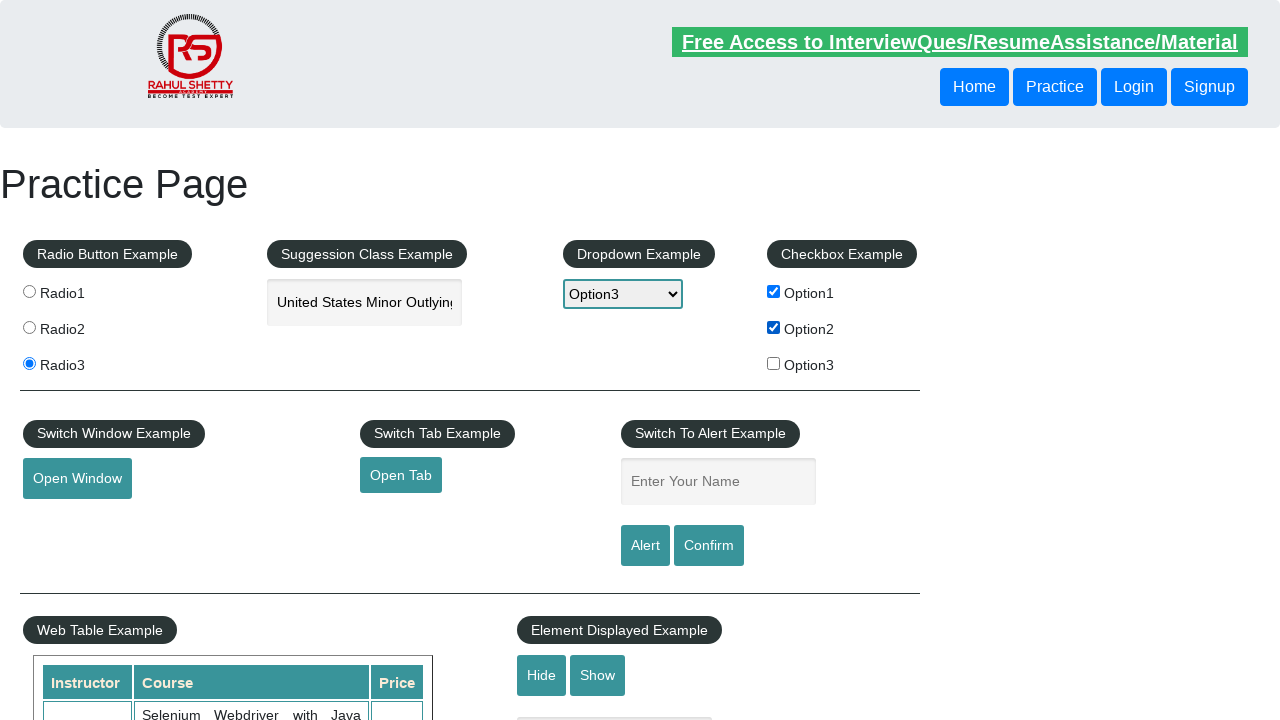

Verified checkbox option 2 is checked
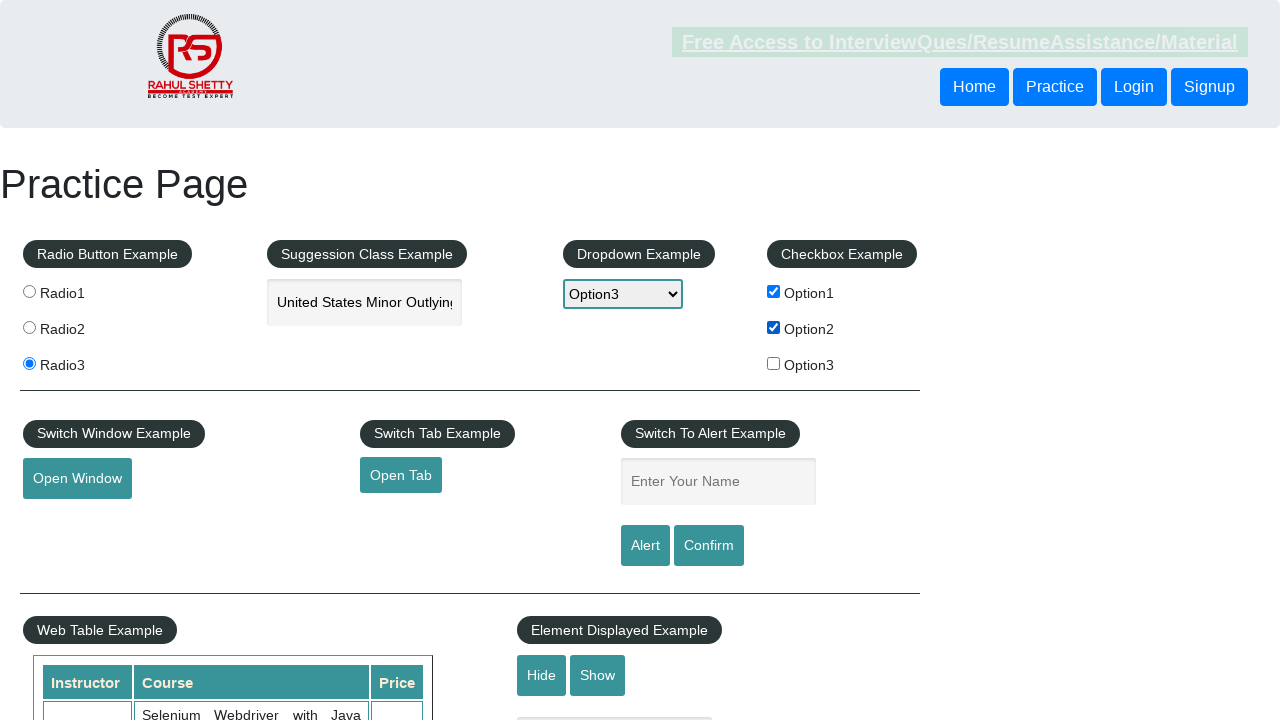

Selected checkbox option 3 at (774, 363) on #checkBoxOption3
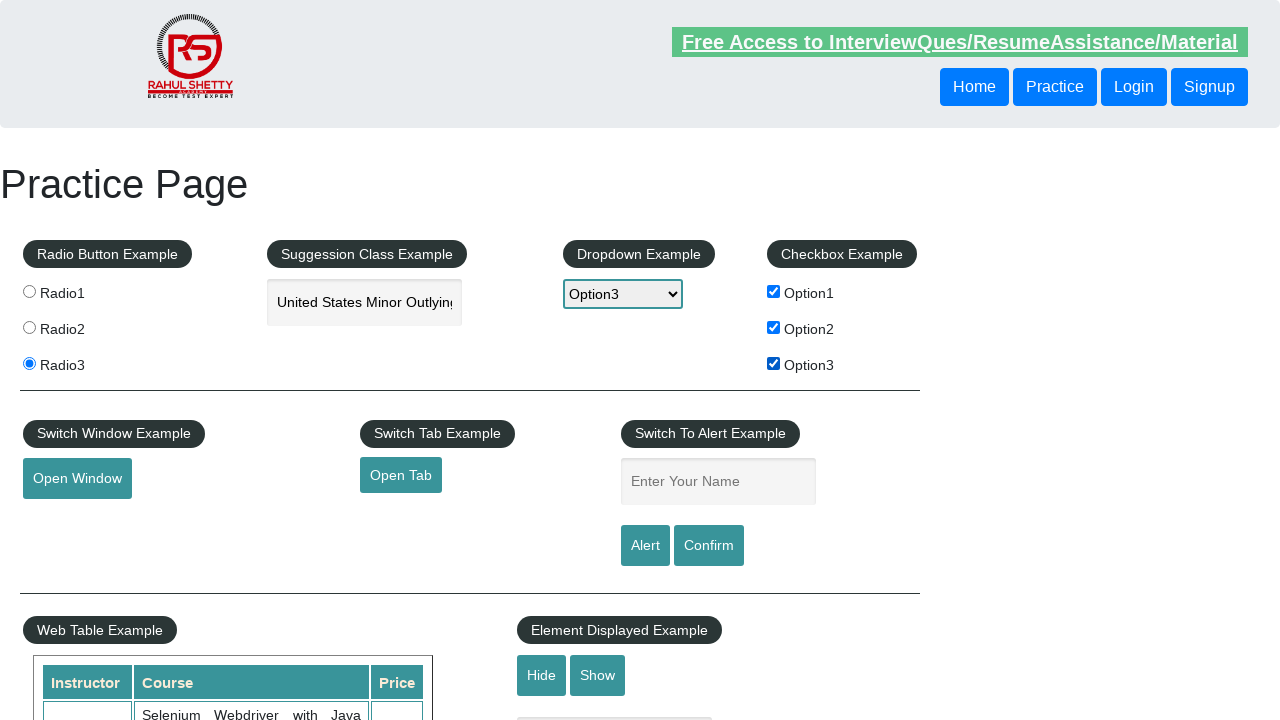

Verified checkbox option 3 is checked
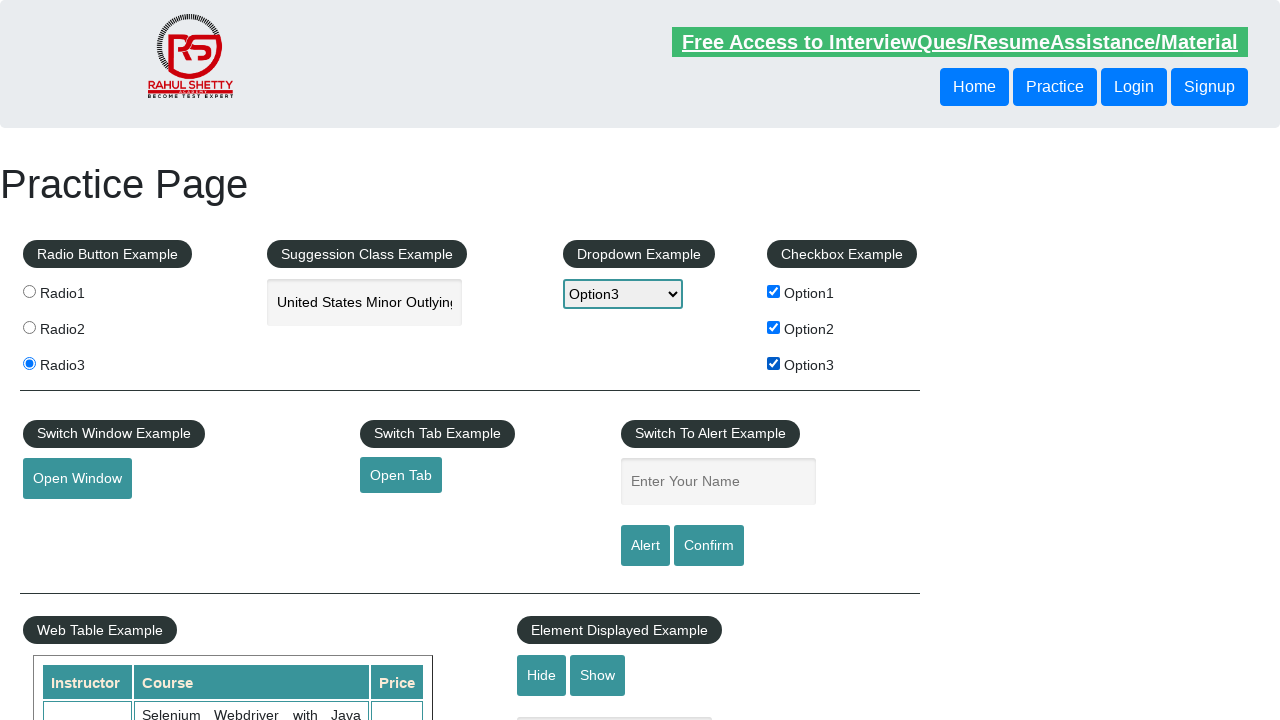

Deselected checkbox option 1 at (774, 291) on #checkBoxOption1
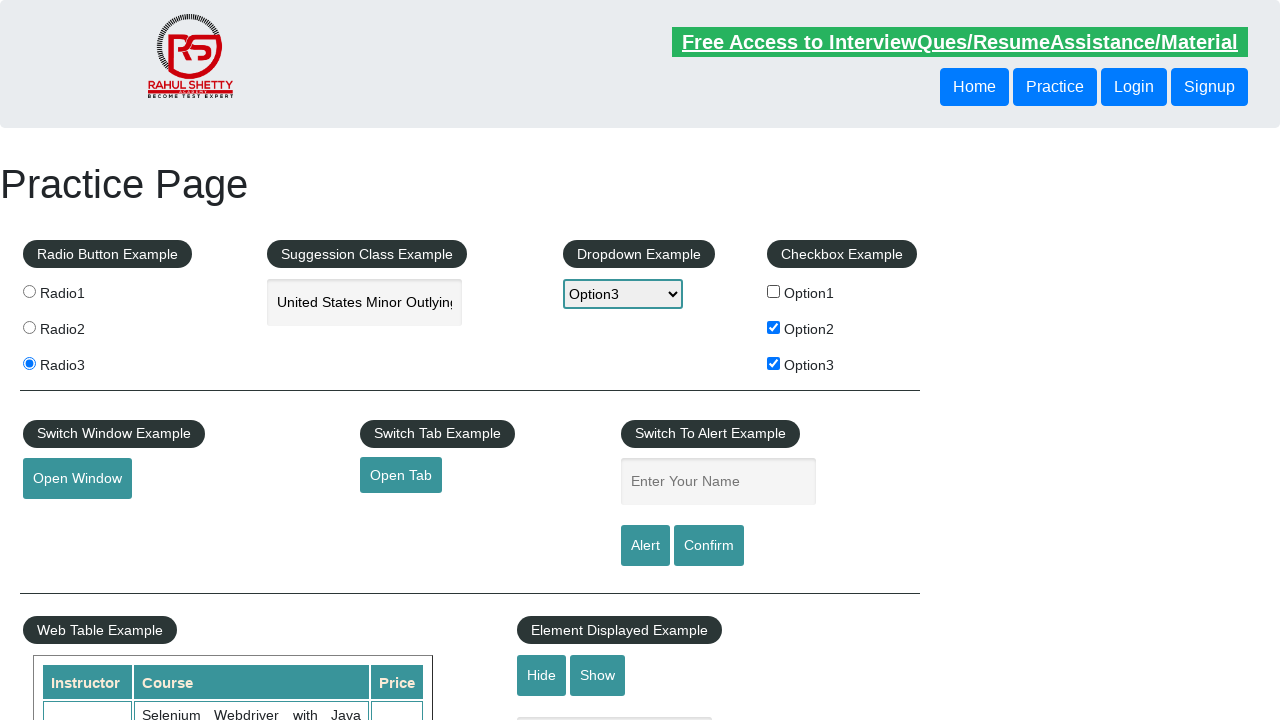

Verified checkbox option 1 is unchecked
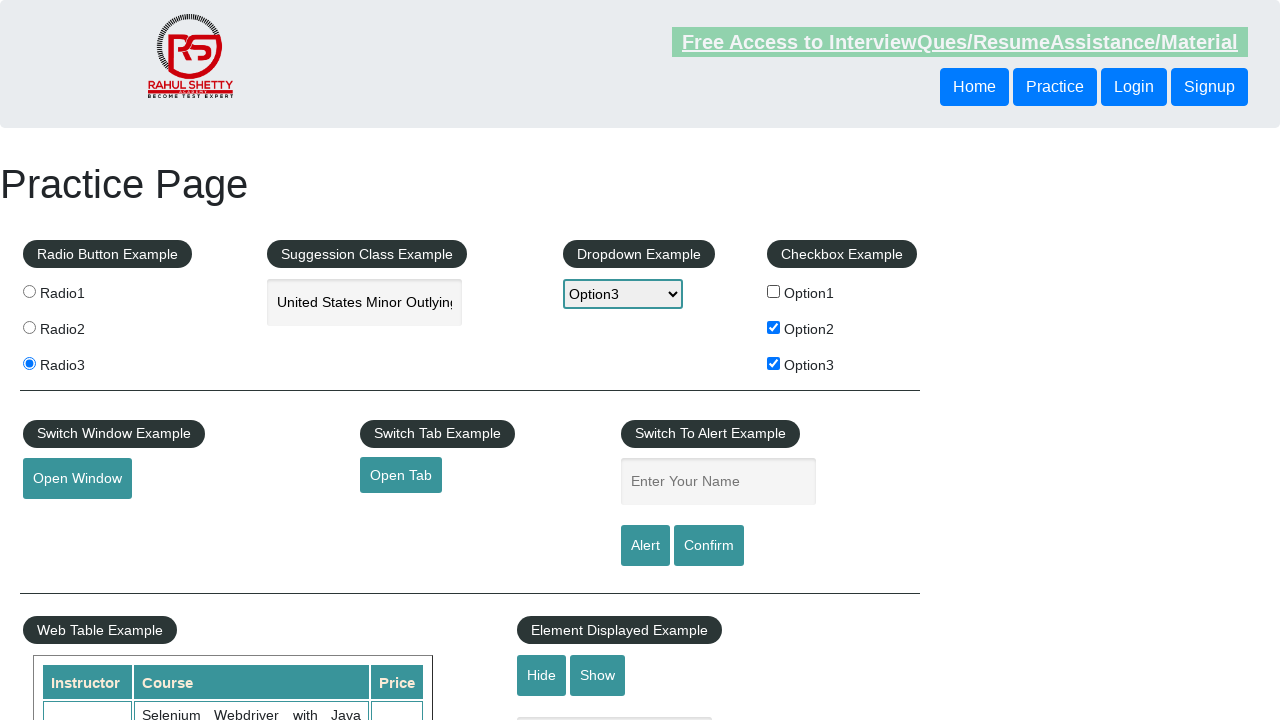

Deselected checkbox option 2 at (774, 327) on #checkBoxOption2
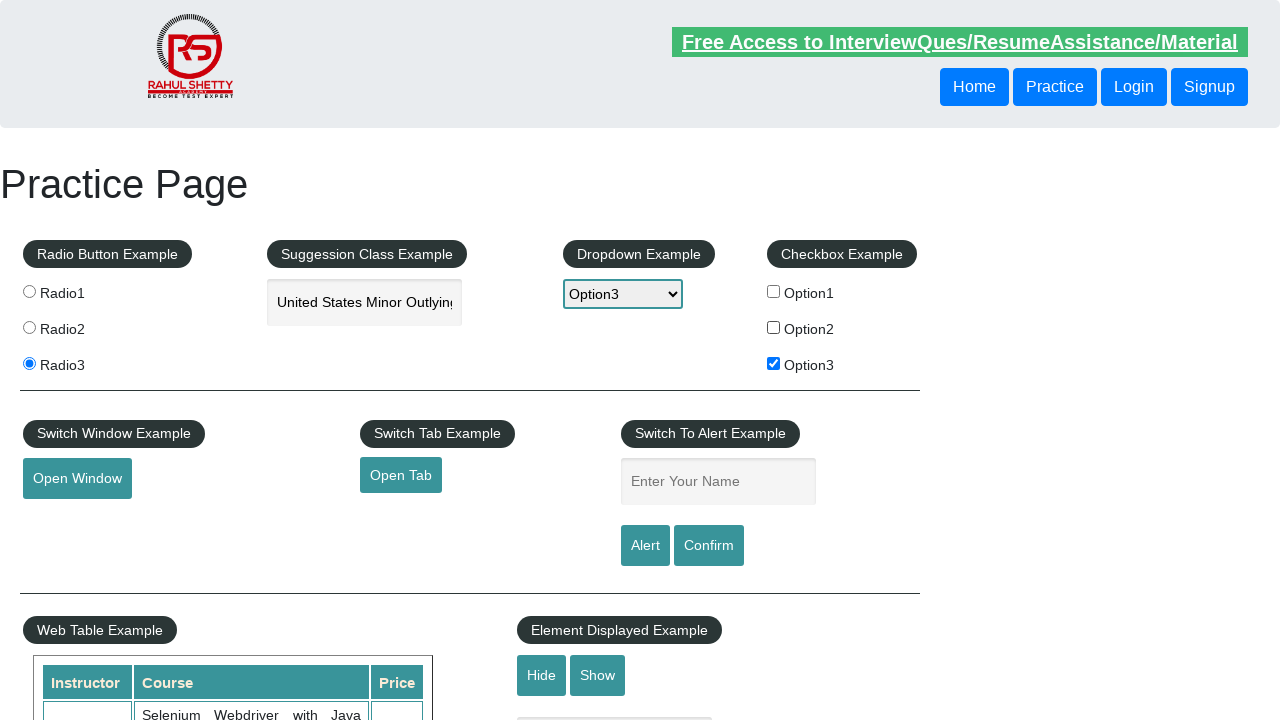

Verified checkbox option 2 is unchecked
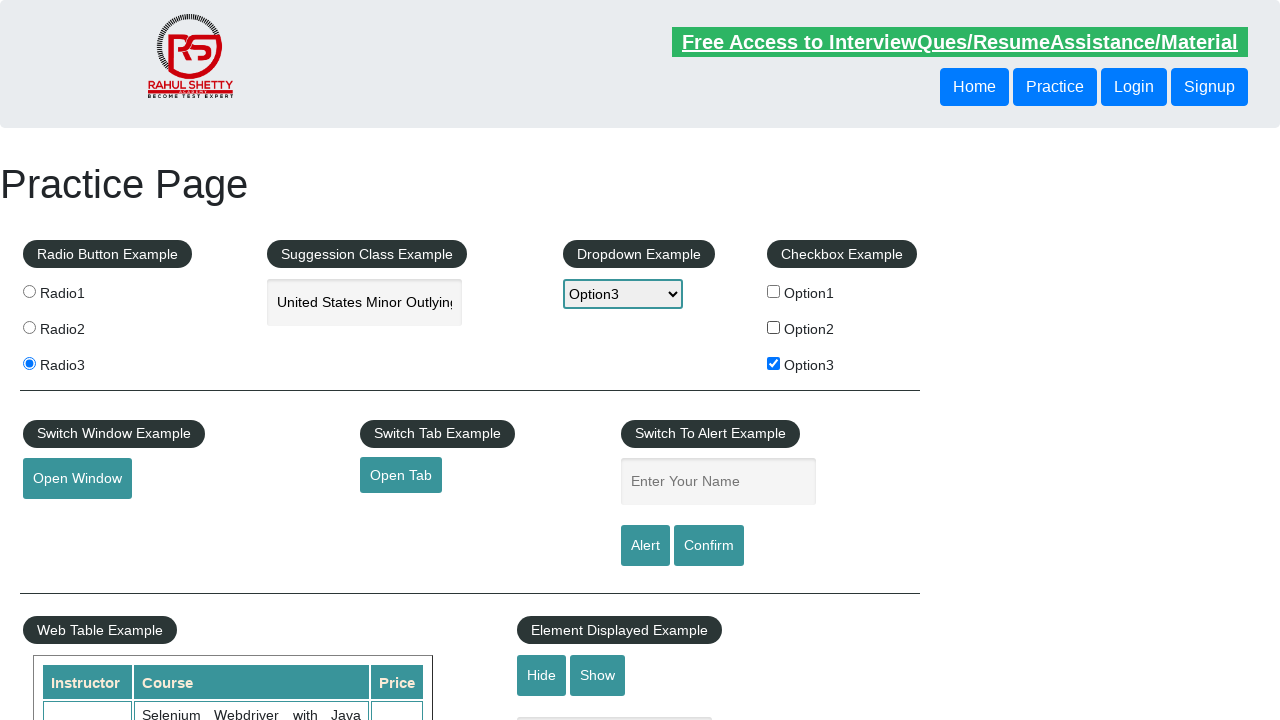

Deselected checkbox option 3 at (774, 363) on #checkBoxOption3
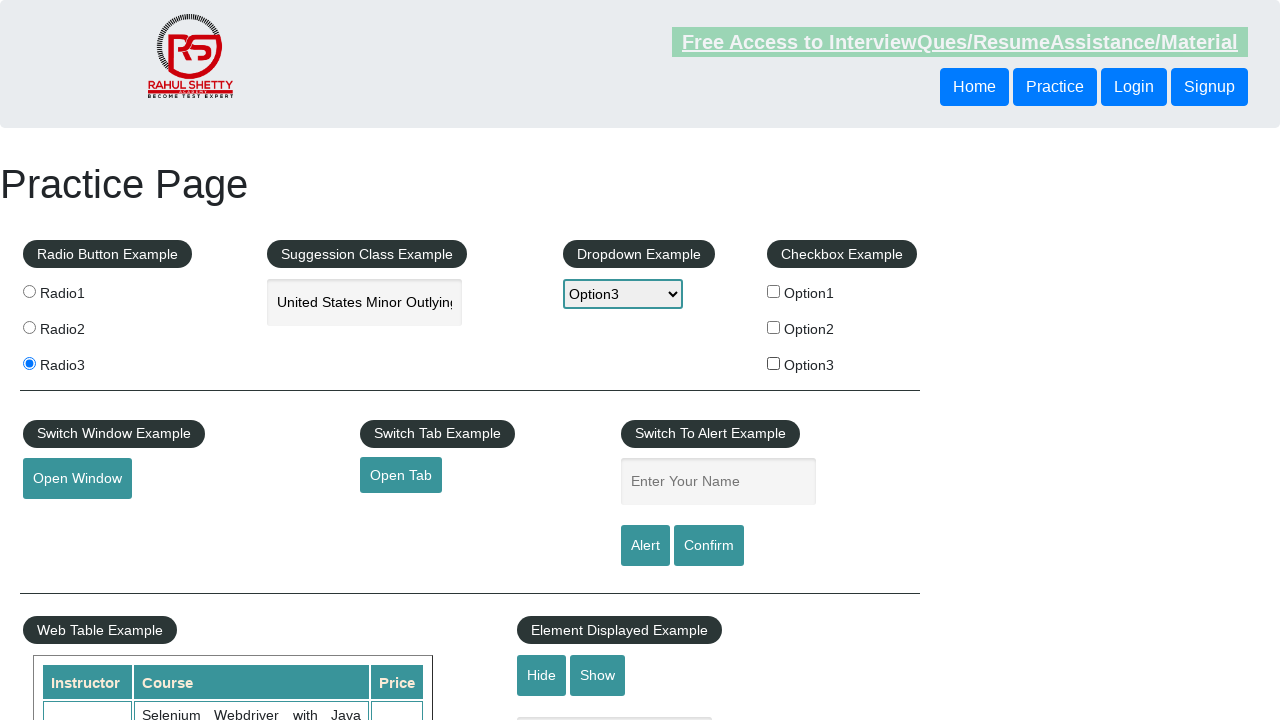

Verified checkbox option 3 is unchecked
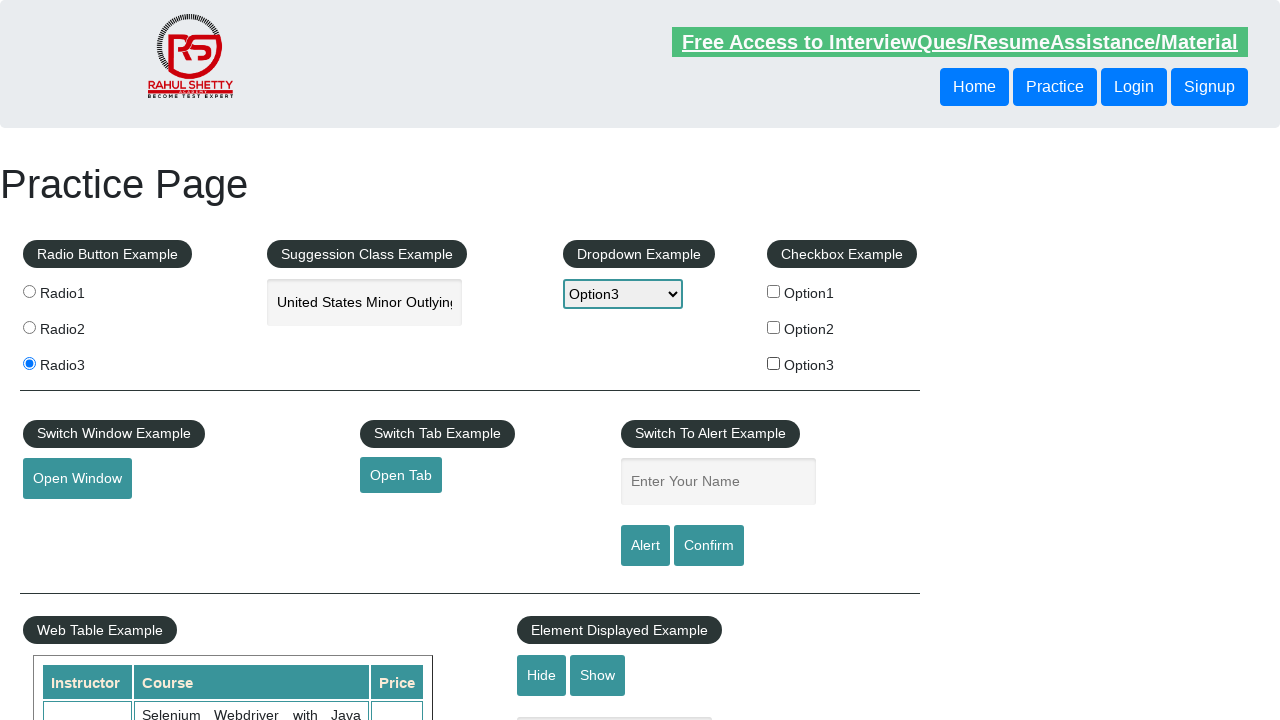

Clicked button to open new window at (77, 479) on #openwindow
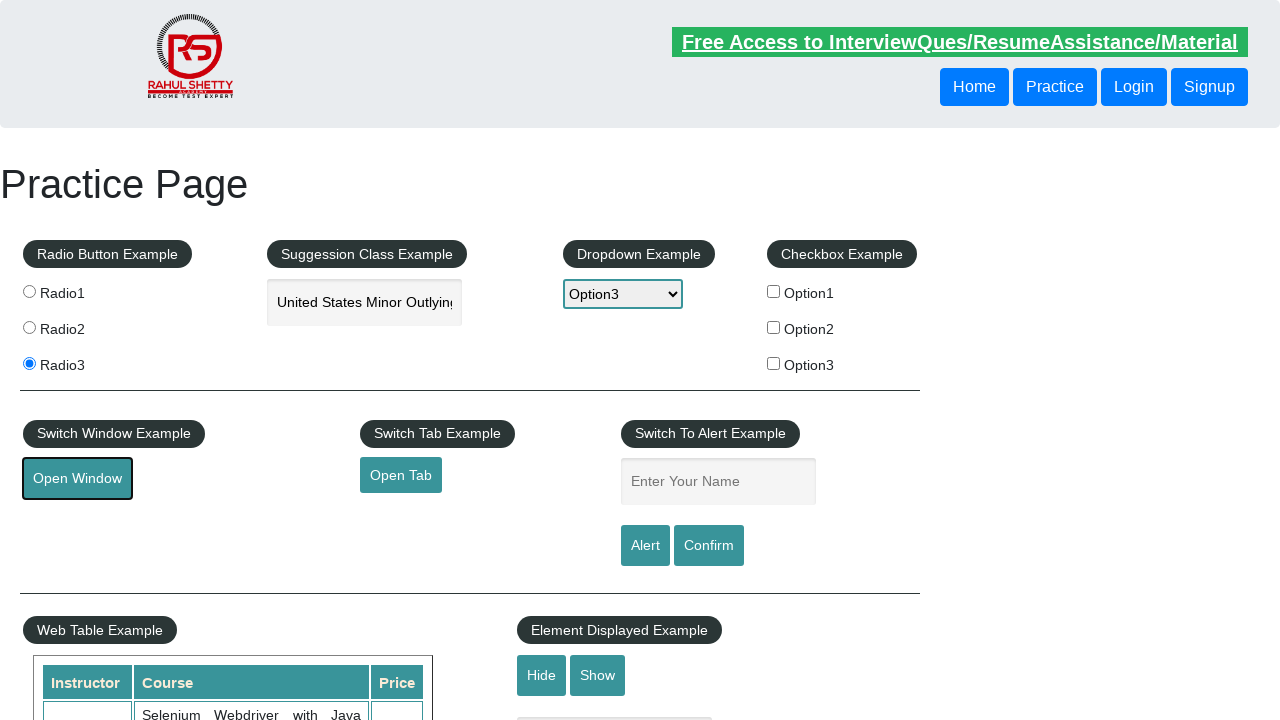

New window opened
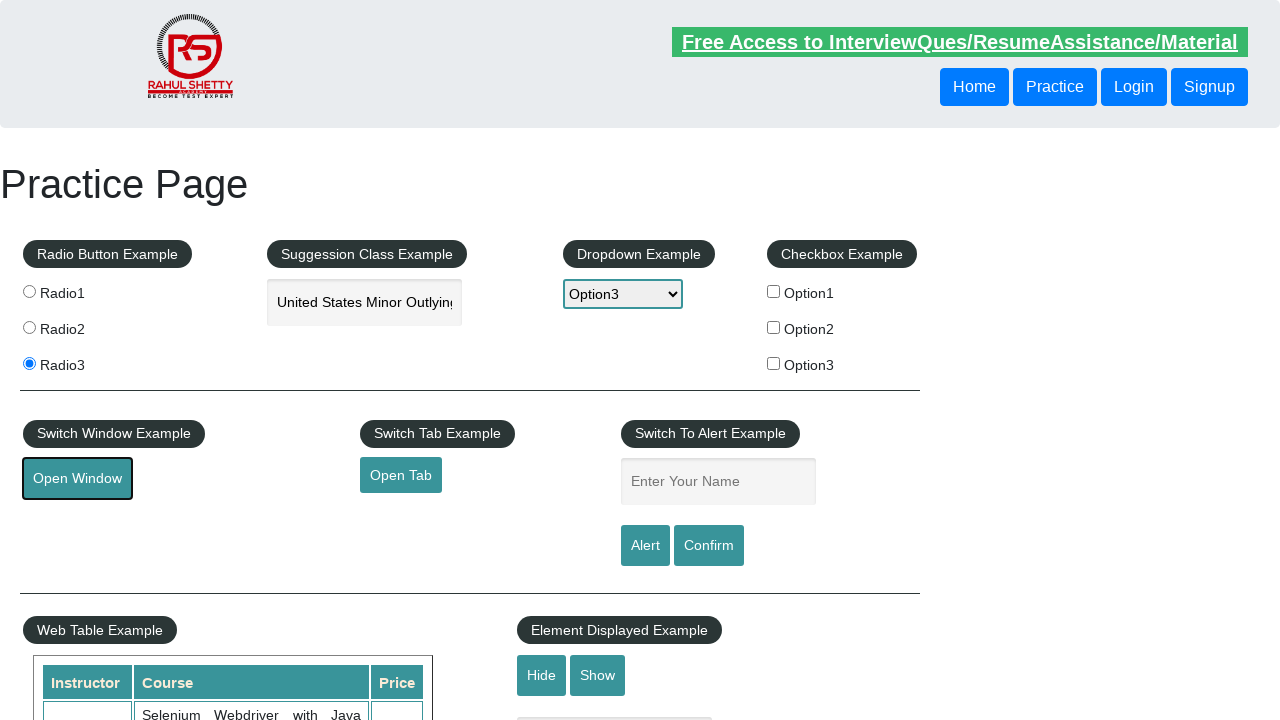

Closed new window
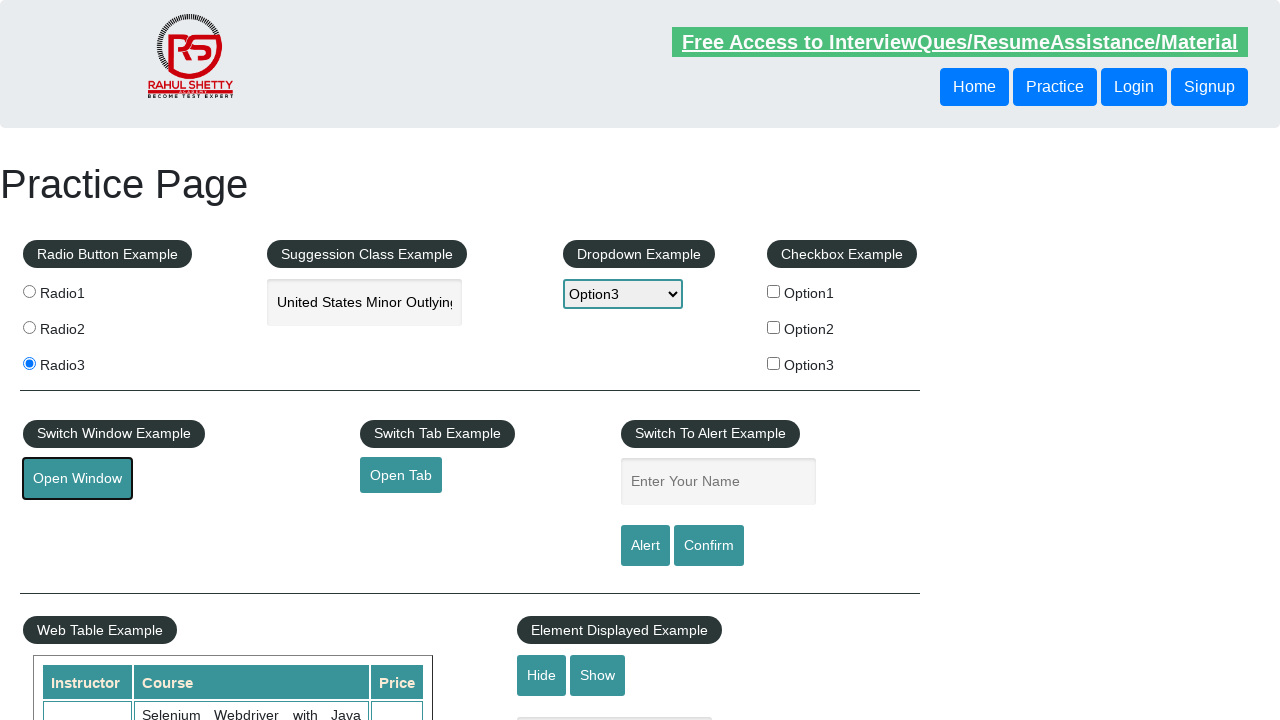

Filled name field with 'Nikhil' on #name
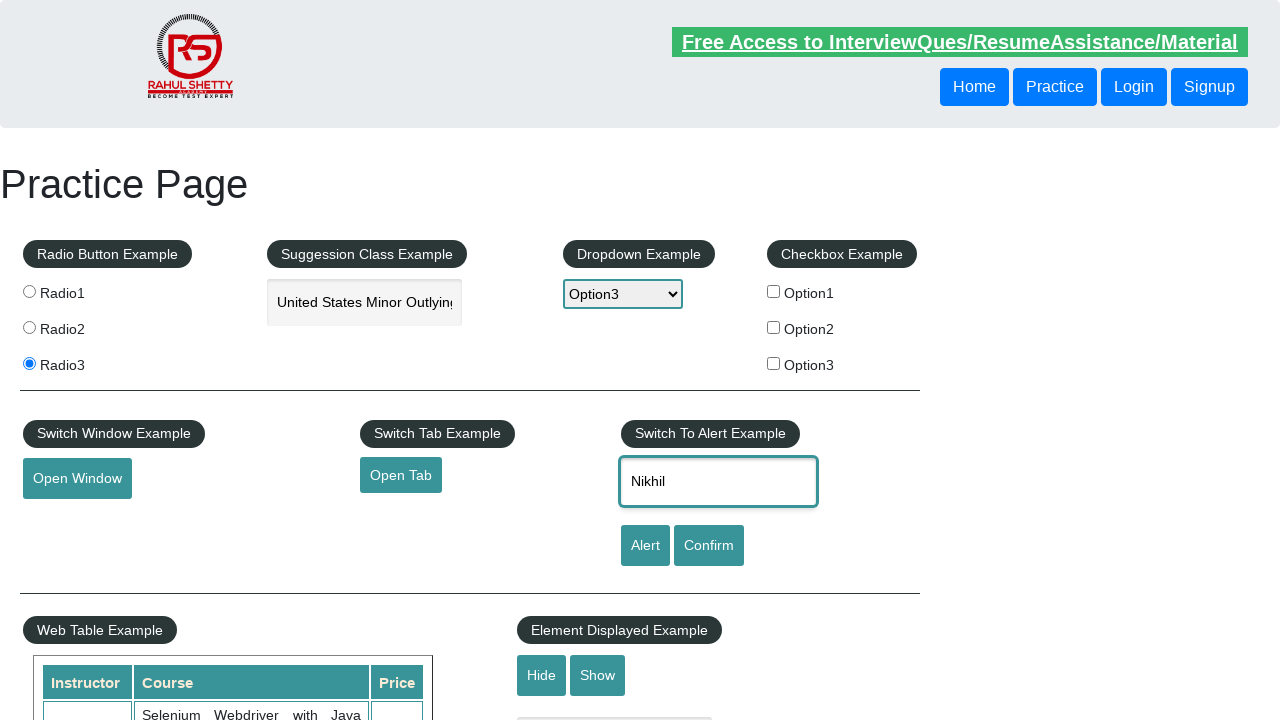

Clicked alert button at (645, 546) on #alertbtn
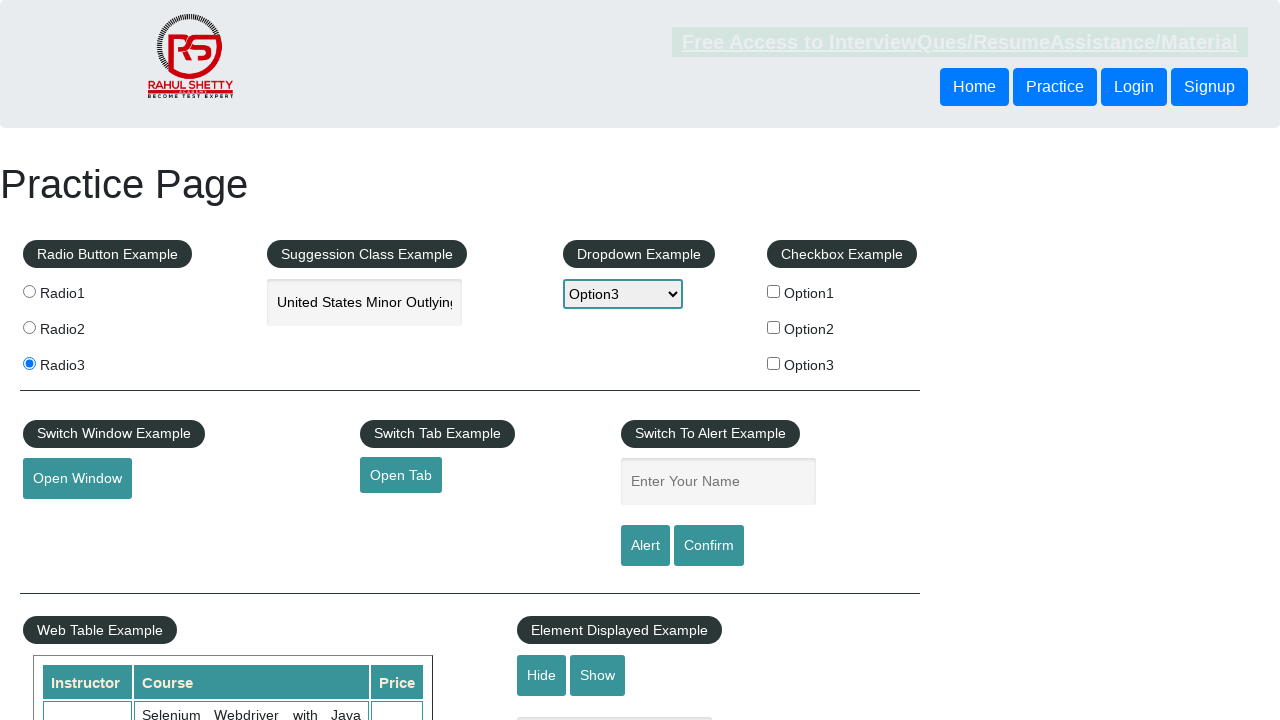

Set up dialog handler to accept alerts
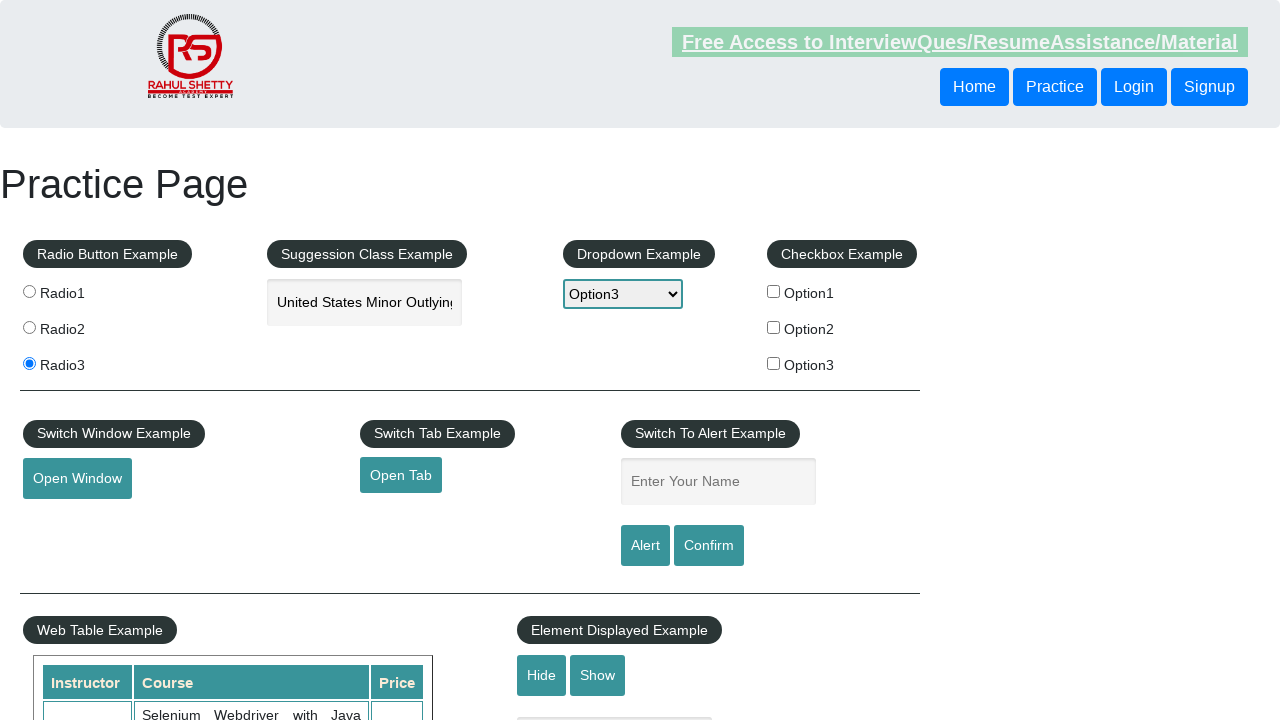

Waited for alert to be processed
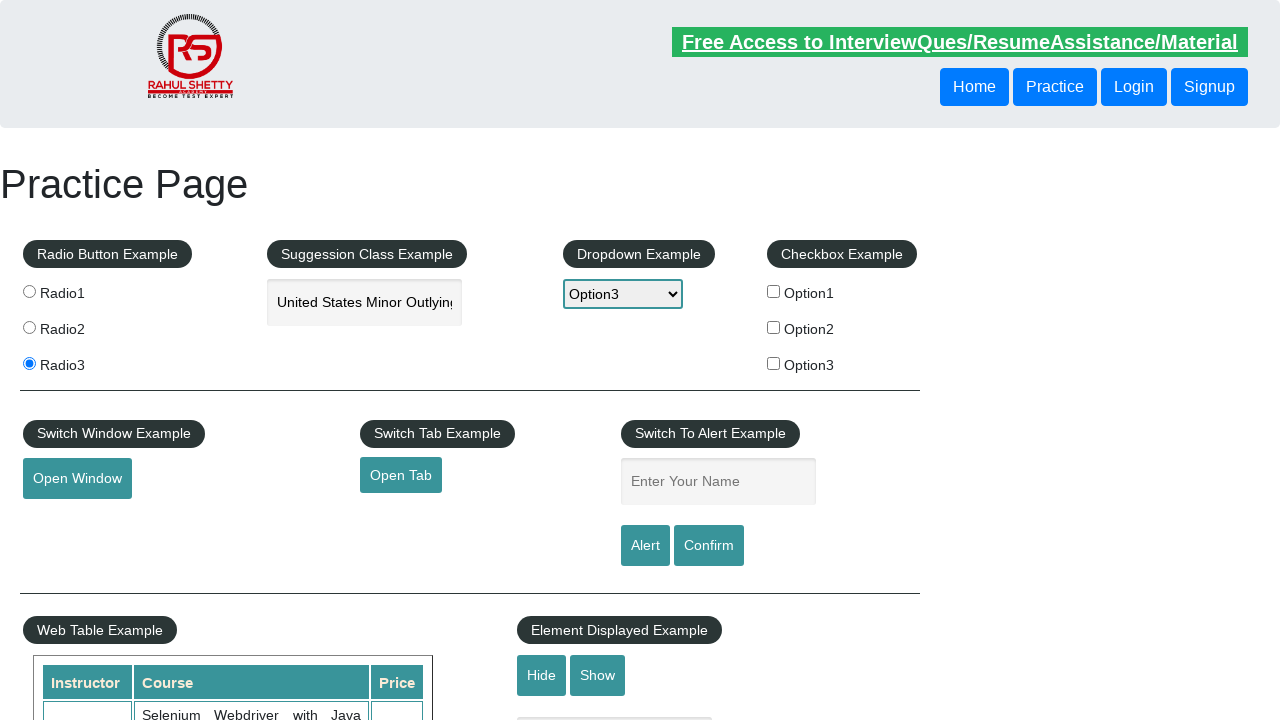

Scrolled page down by 600 pixels
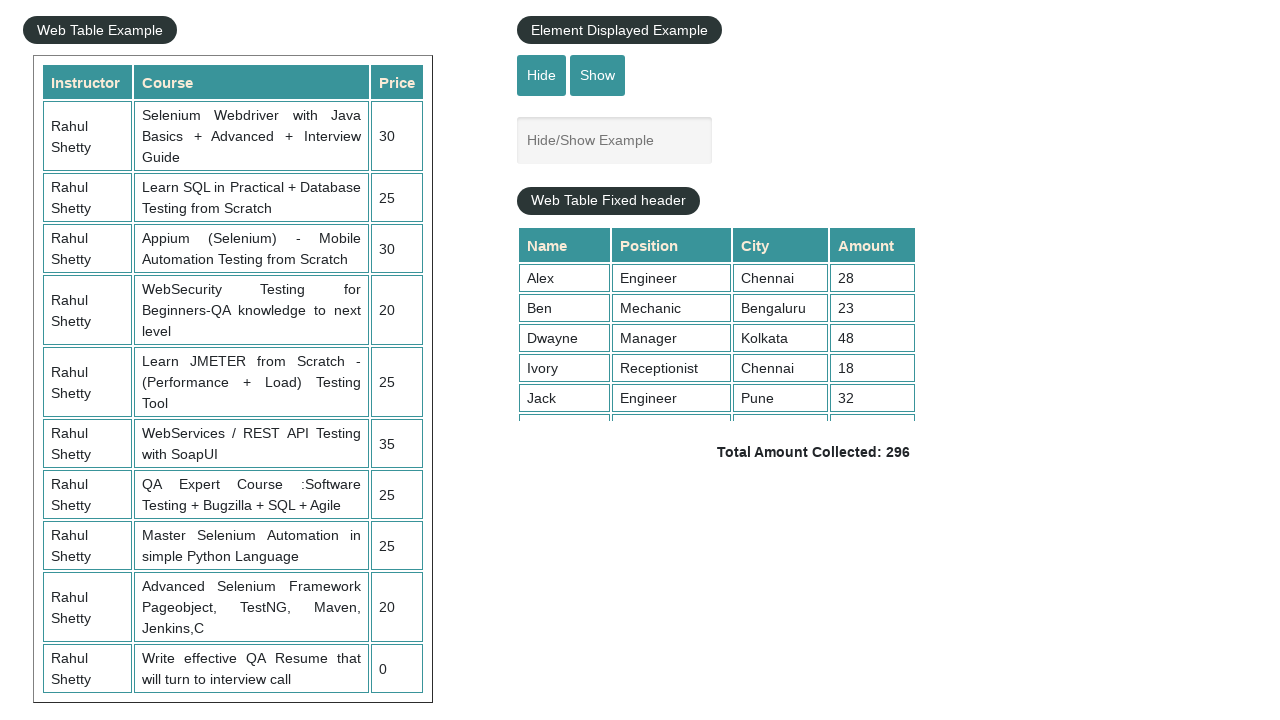

Scrolled table down by 6000 pixels
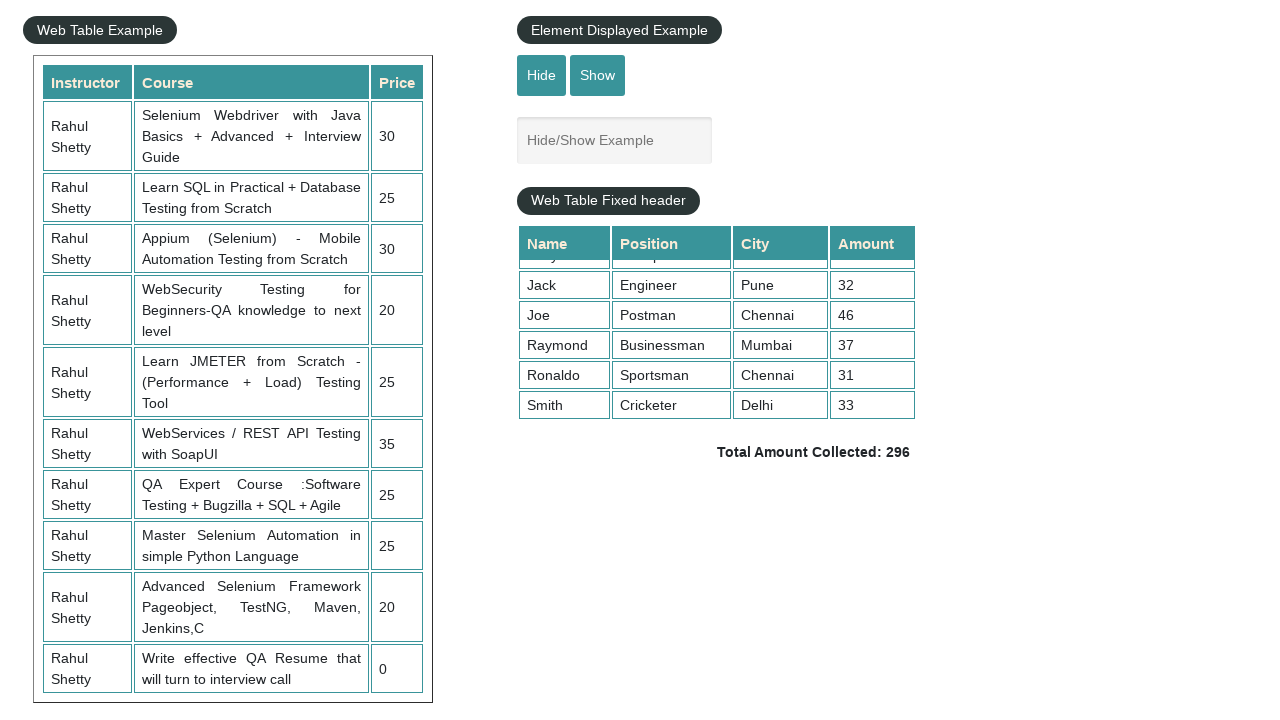

Hovered over mouse hover element at (83, 361) on #mousehover
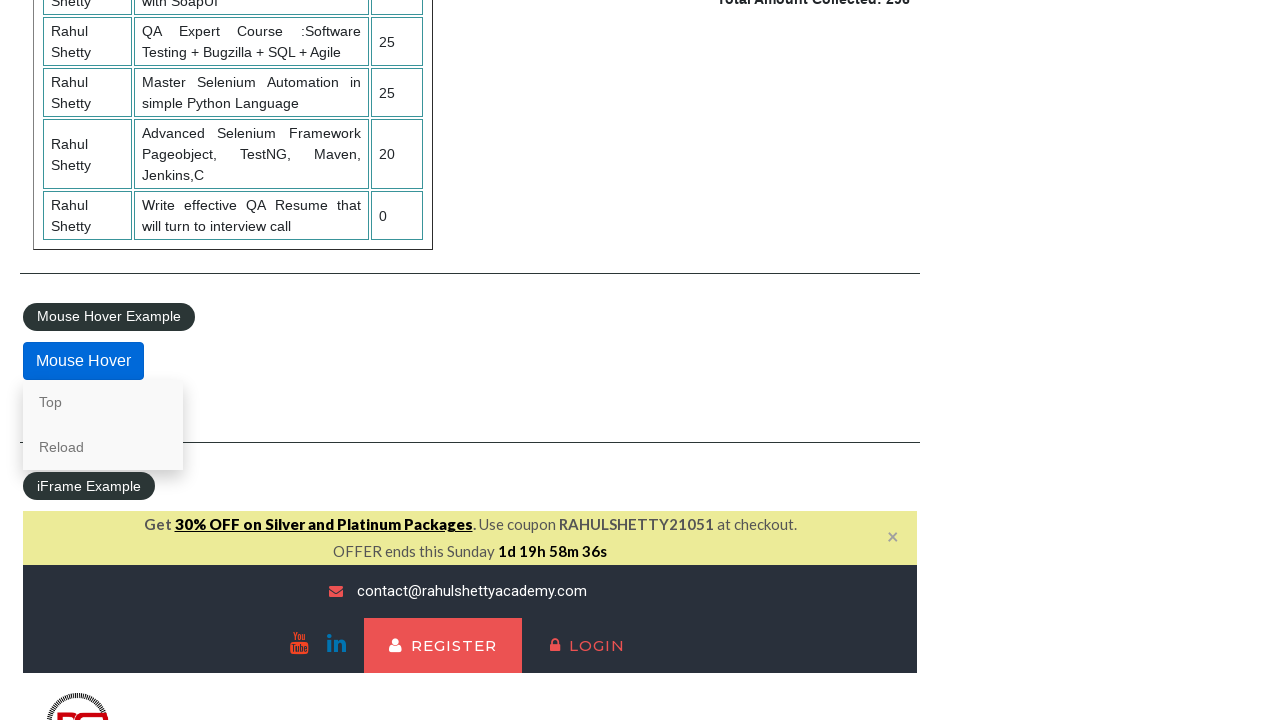

Clicked on mouse hover element at (83, 361) on #mousehover
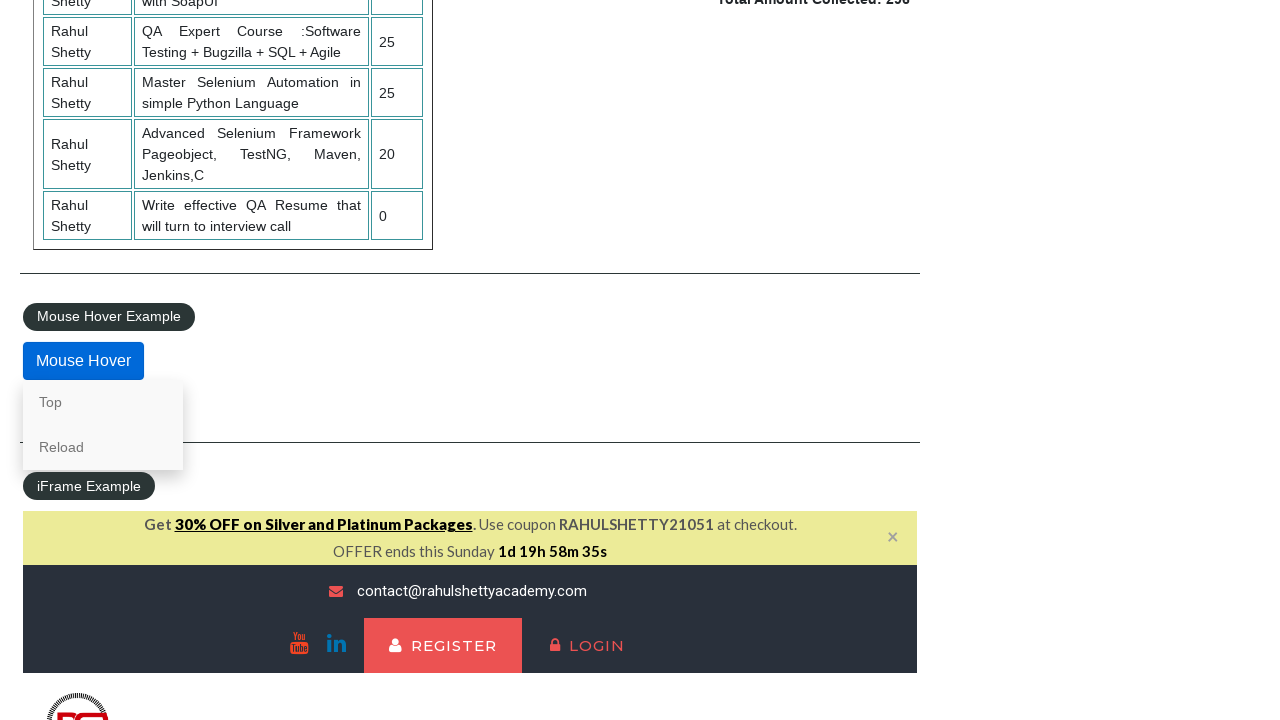

Clicked link to scroll to top at (103, 402) on a[href='#top']
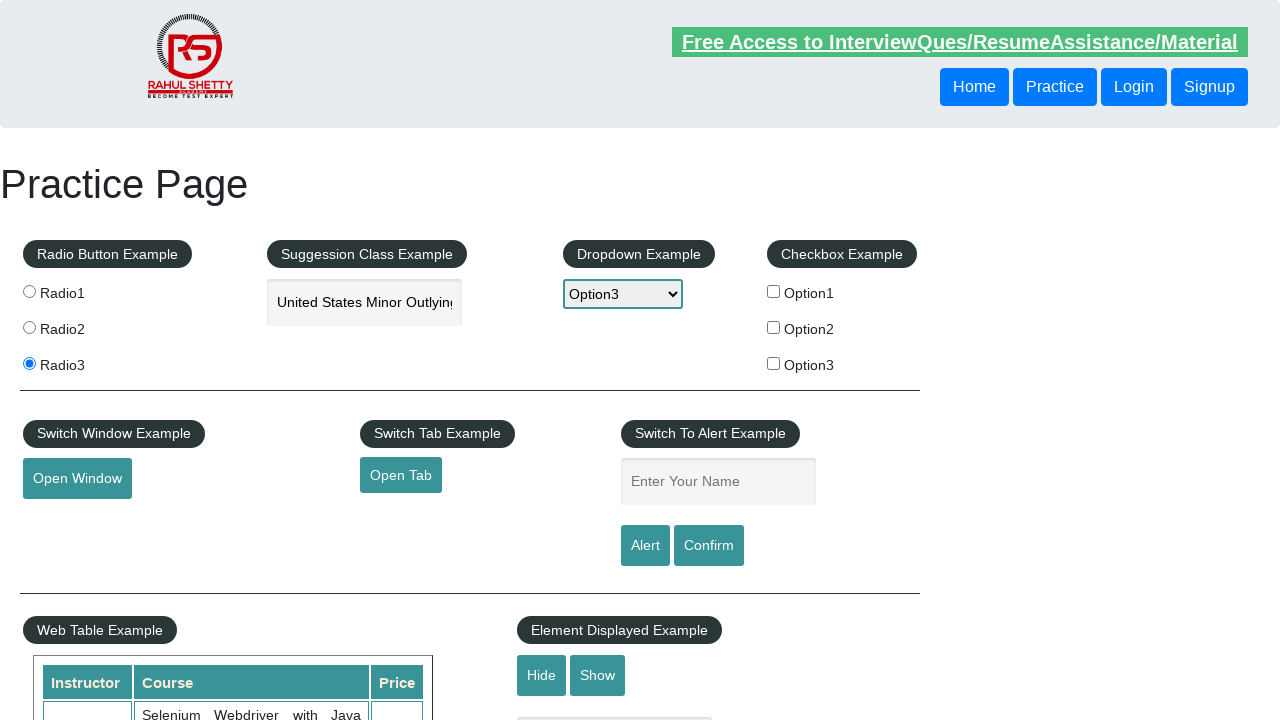

Clicked button to open new tab at (401, 475) on #opentab
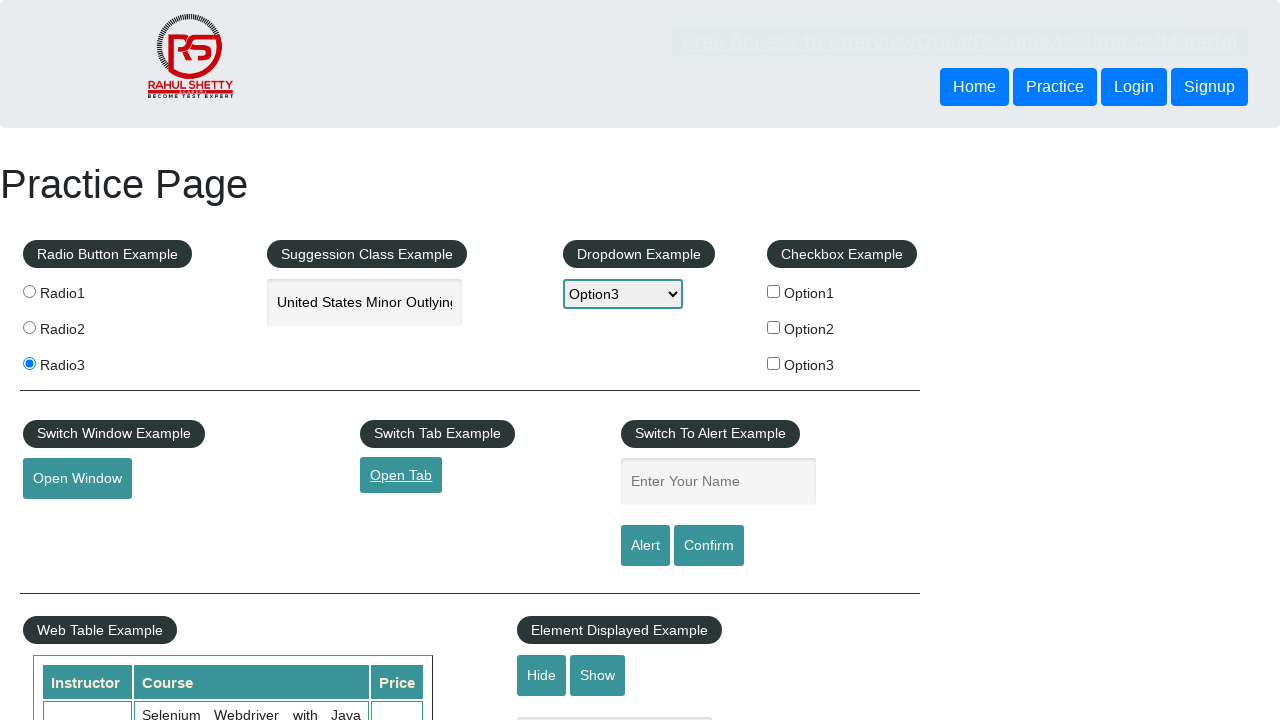

New tab opened
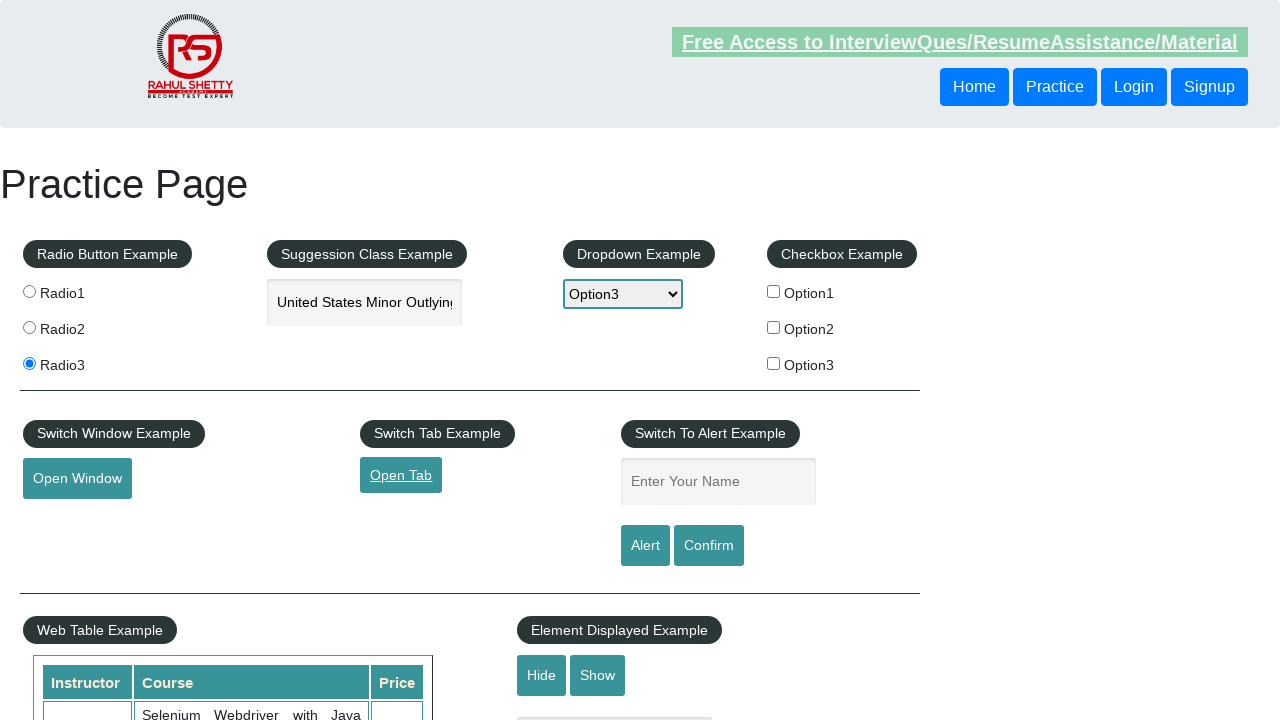

New tab finished loading
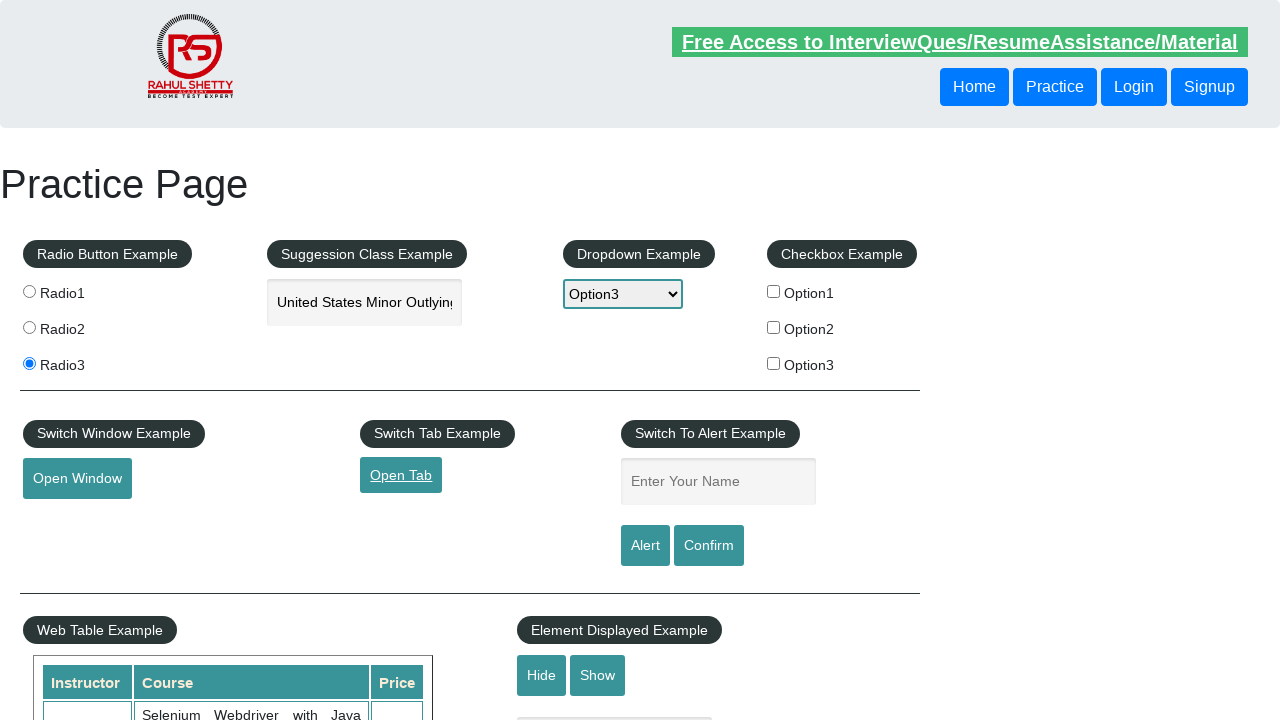

Closed new tab
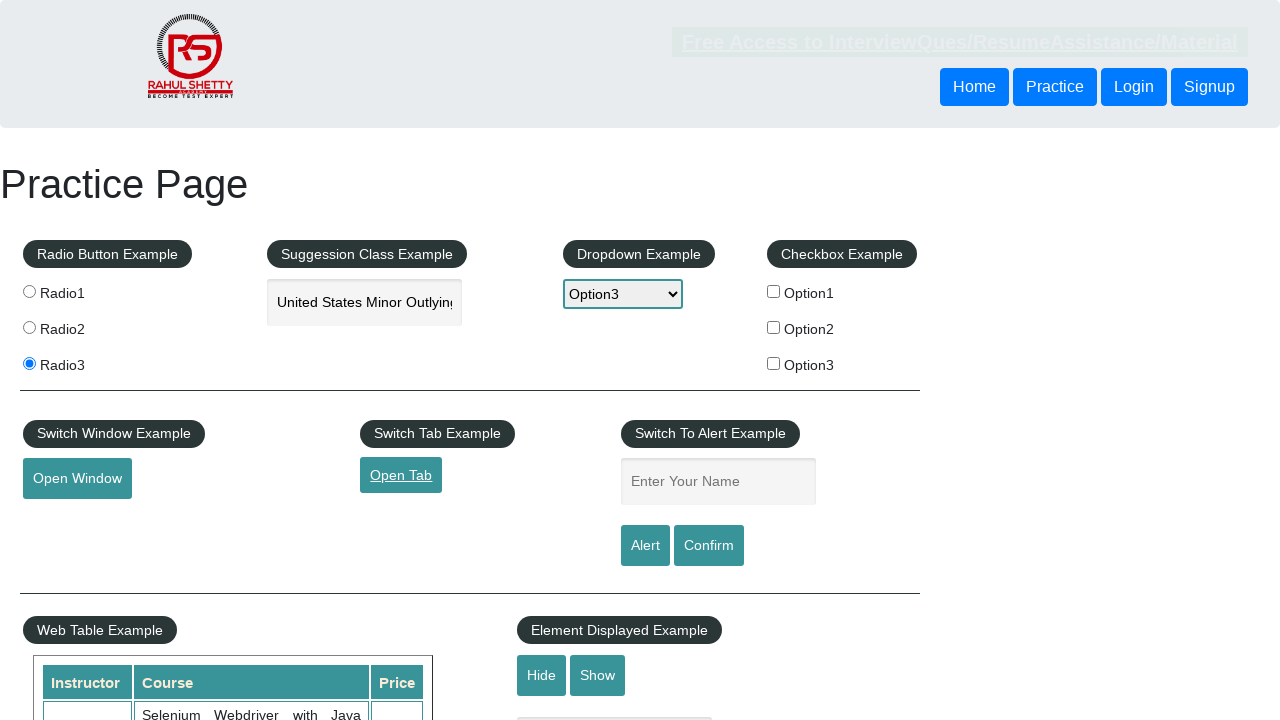

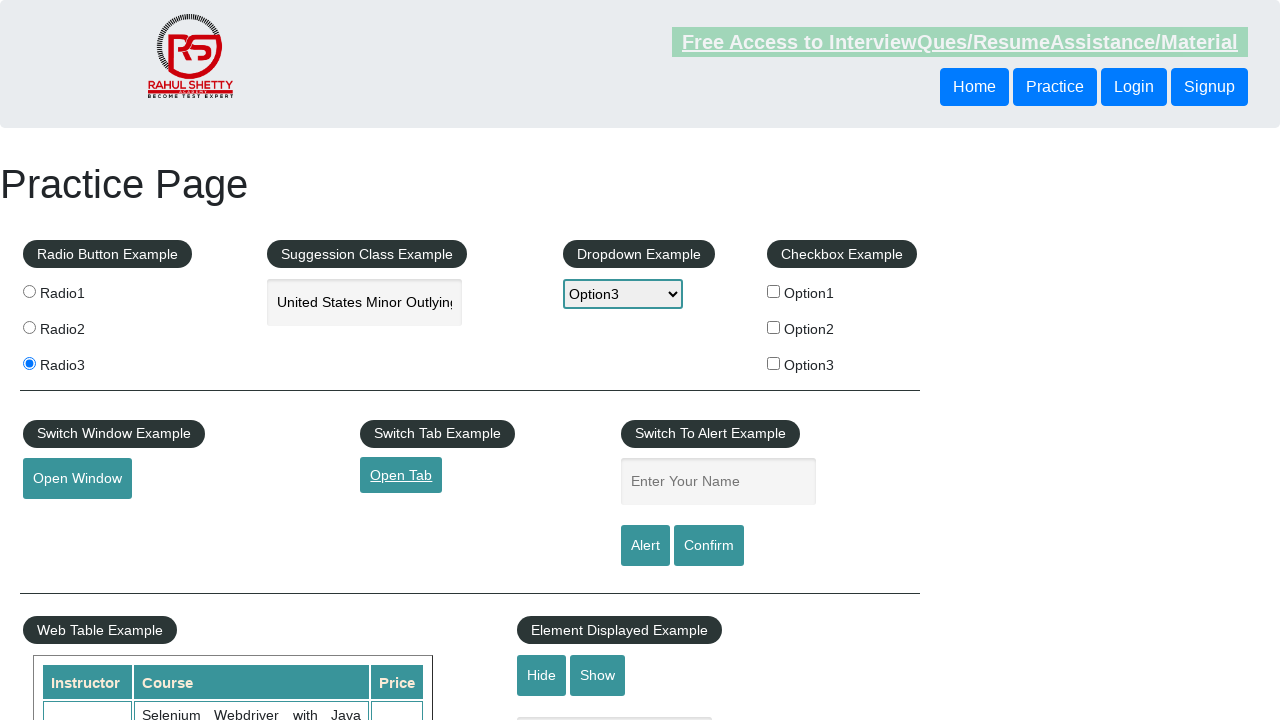